Tests a calculator application by selecting the multiplication operator and performing multiple calculations with numbers 1-3 in nested loops, creating a multiplication table

Starting URL: http://juliemr.github.io/protractor-demo/

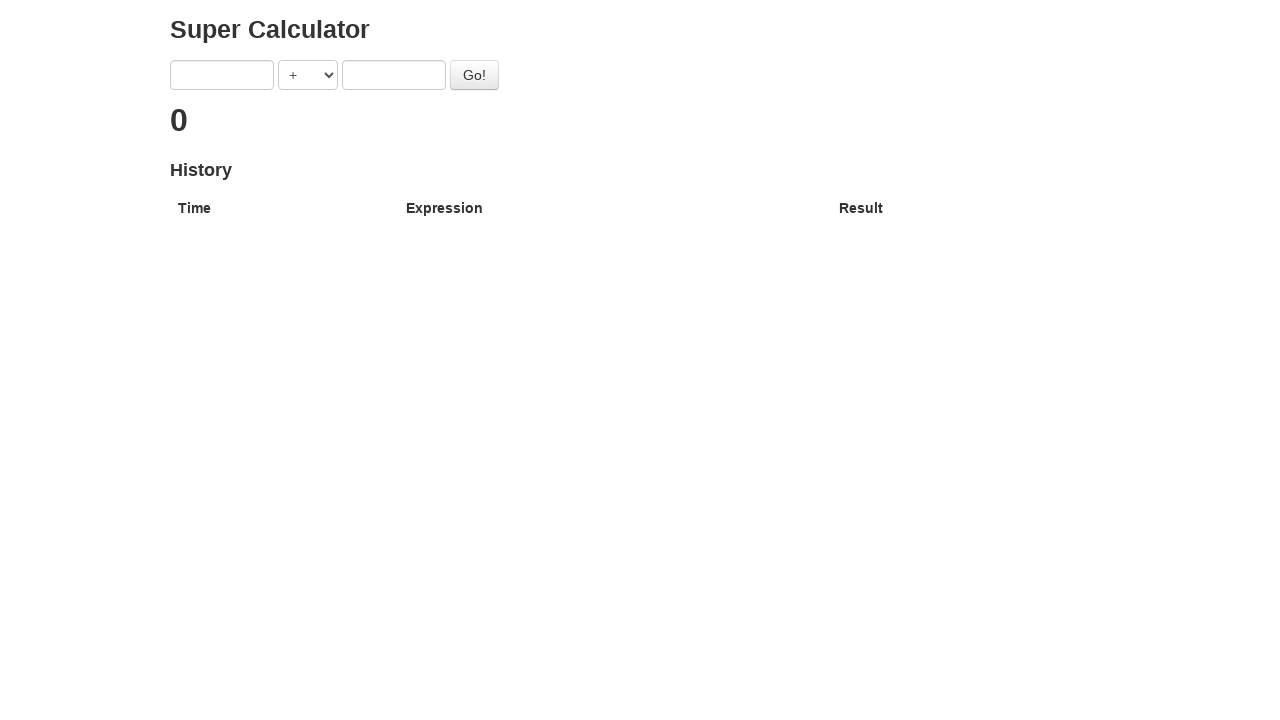

Selected MULTIPLICATION operator from dropdown on select
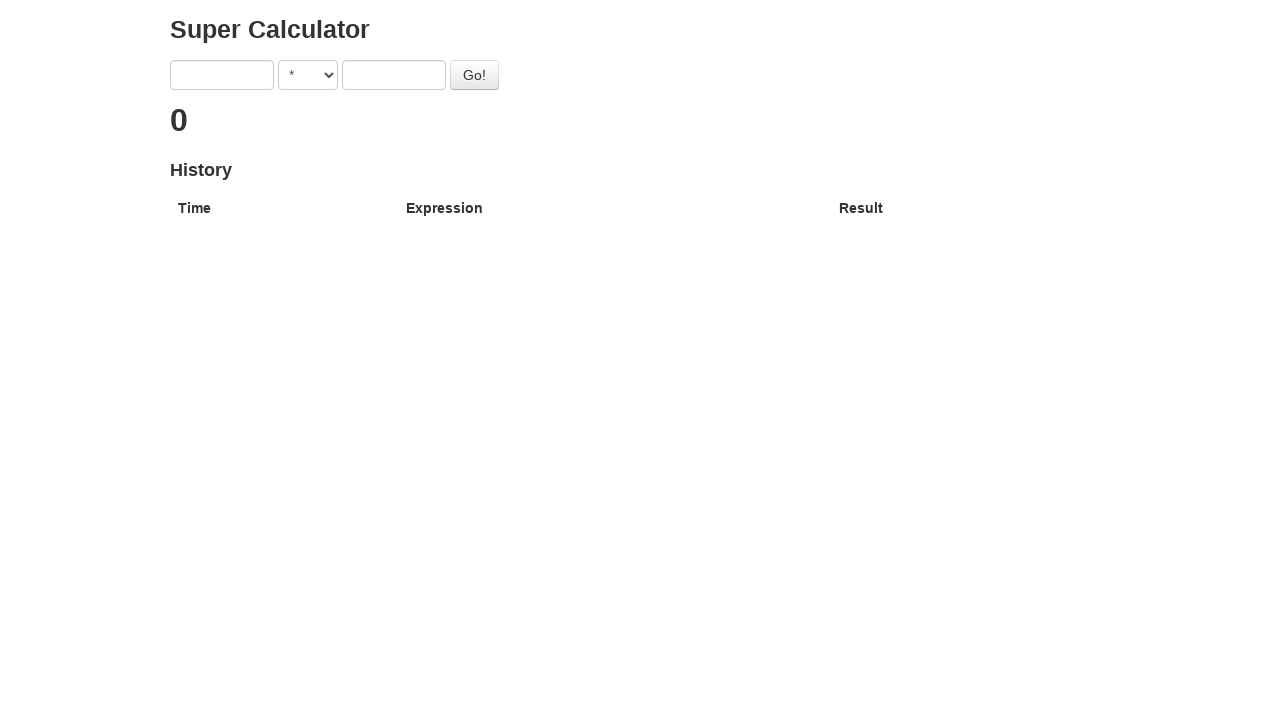

Filled first number input with 1 on form input:nth-of-type(1)
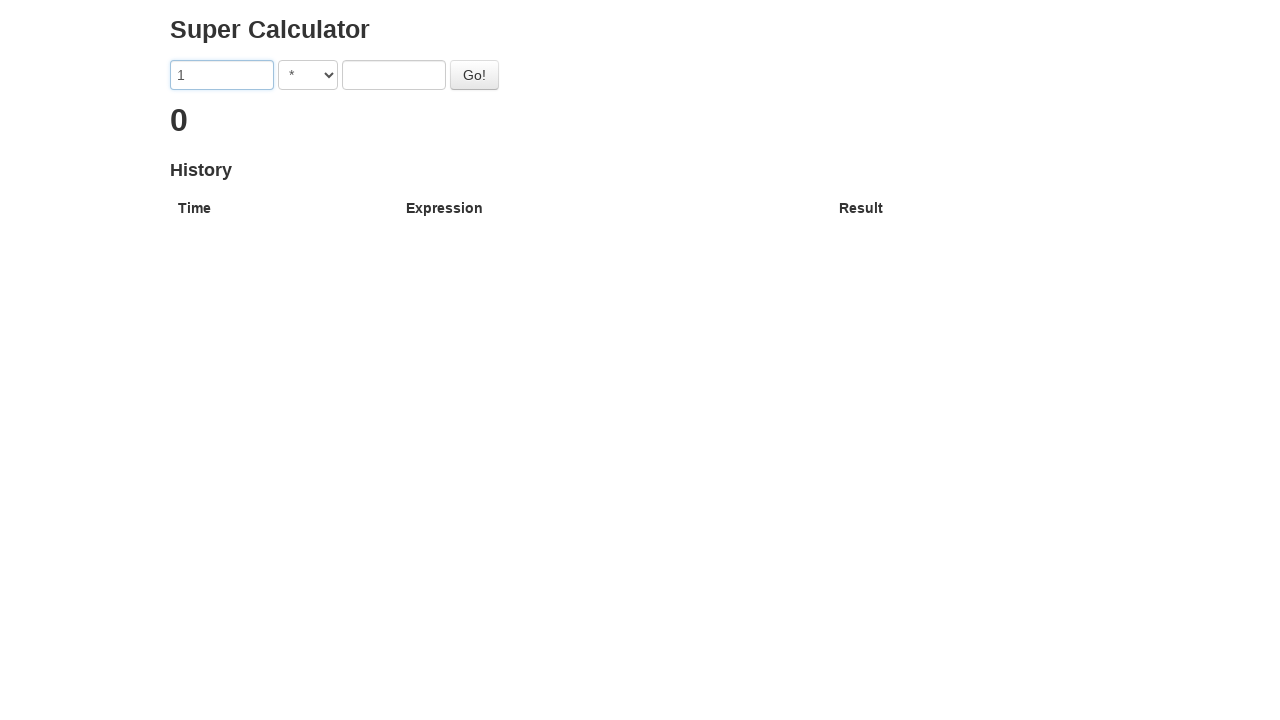

Filled second number input with 1 on form input:nth-of-type(2)
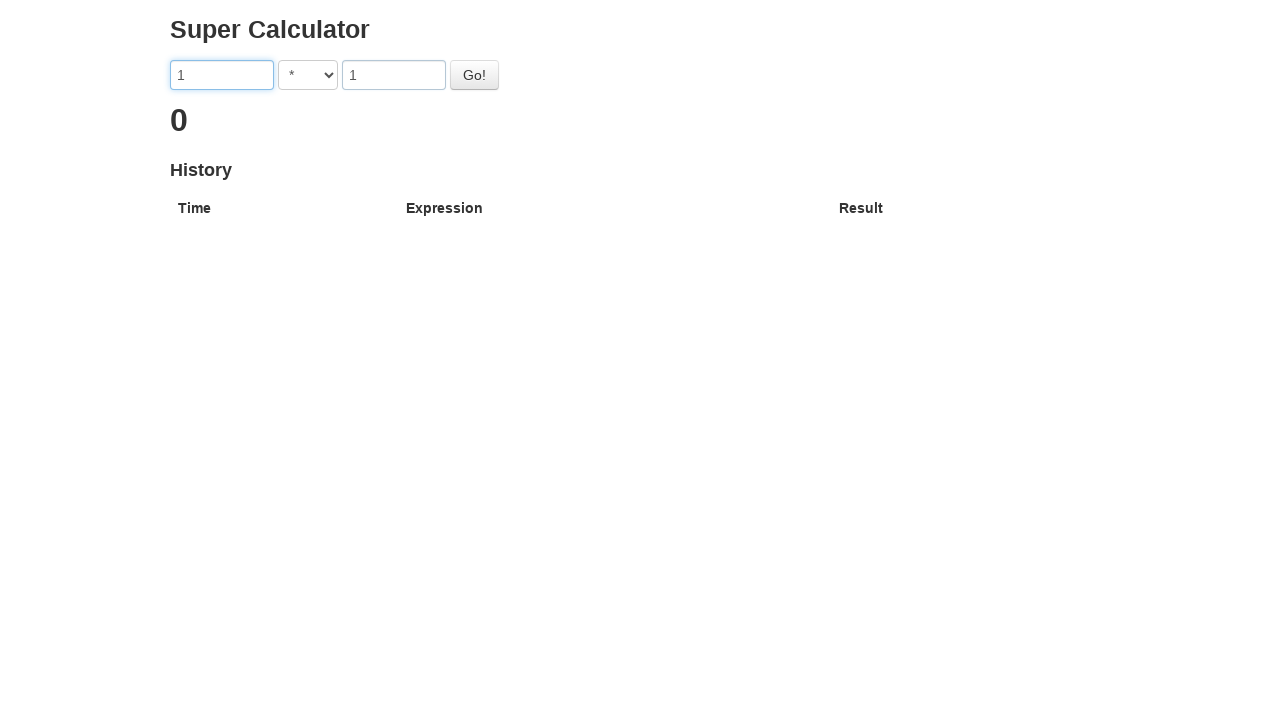

Clicked Go button to calculate 1 × 1 at (474, 75) on #gobutton
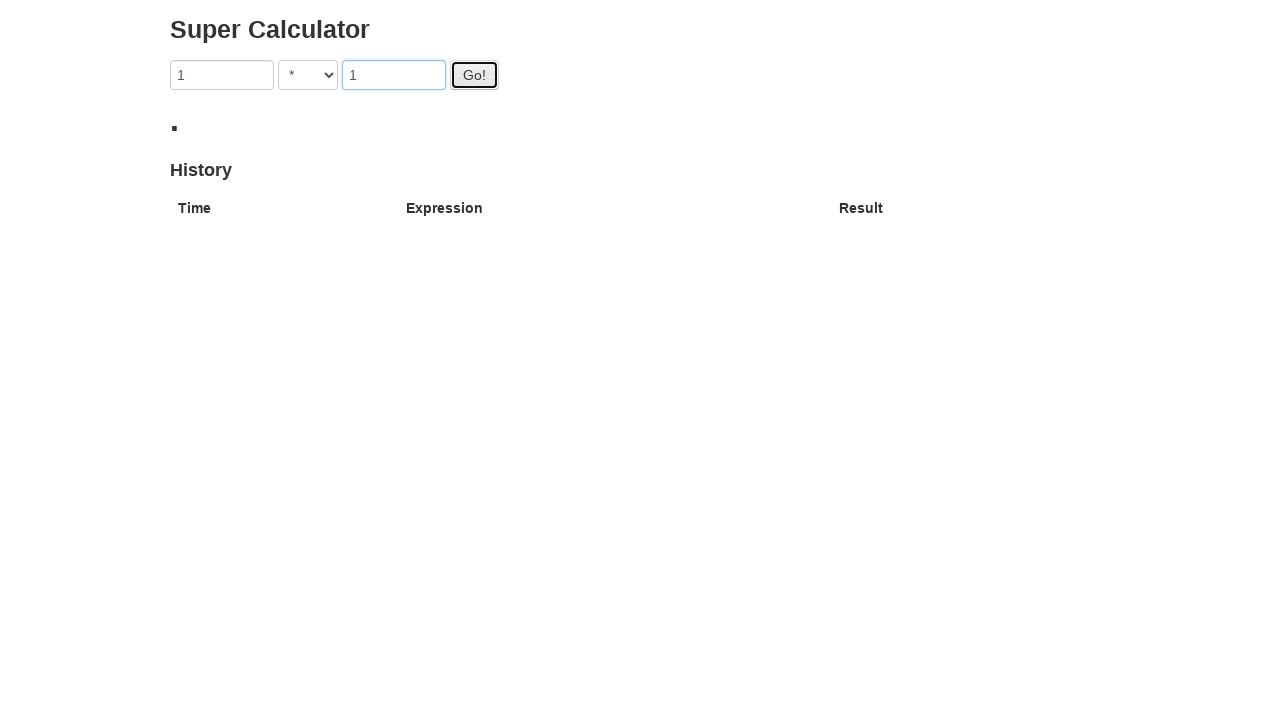

Result displayed for 1 × 1
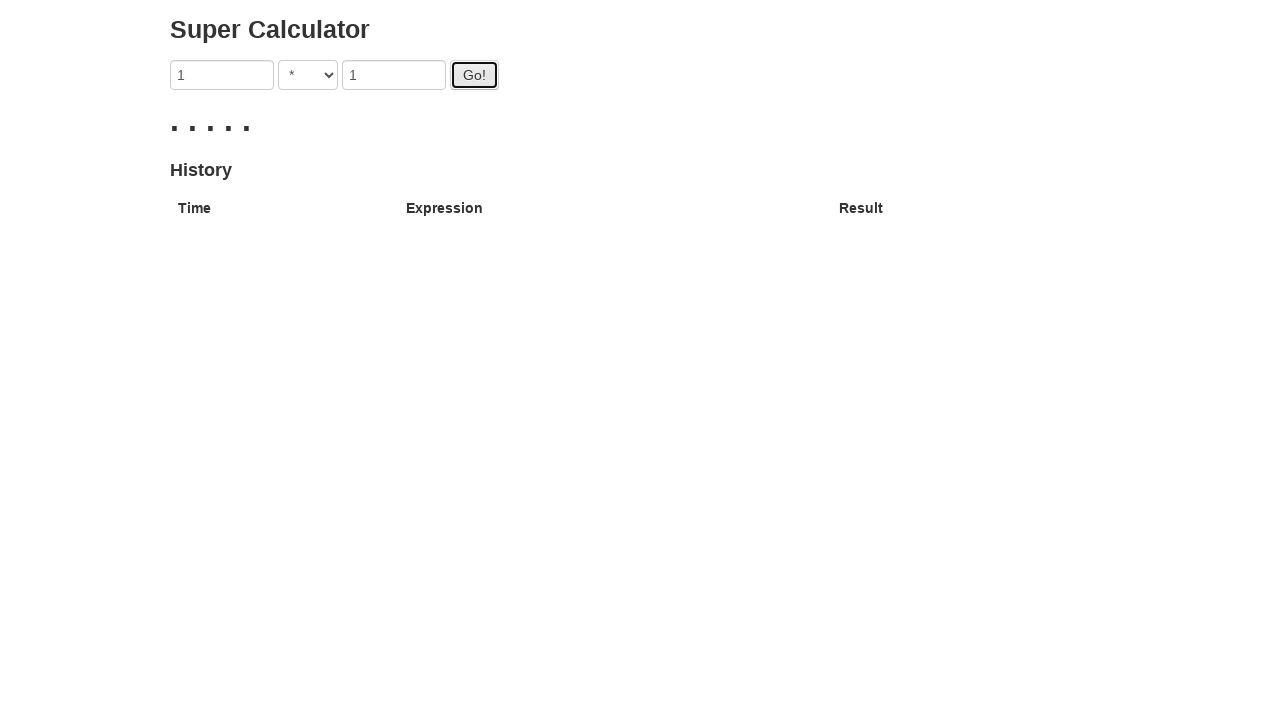

Filled first number input with 1 on form input:nth-of-type(1)
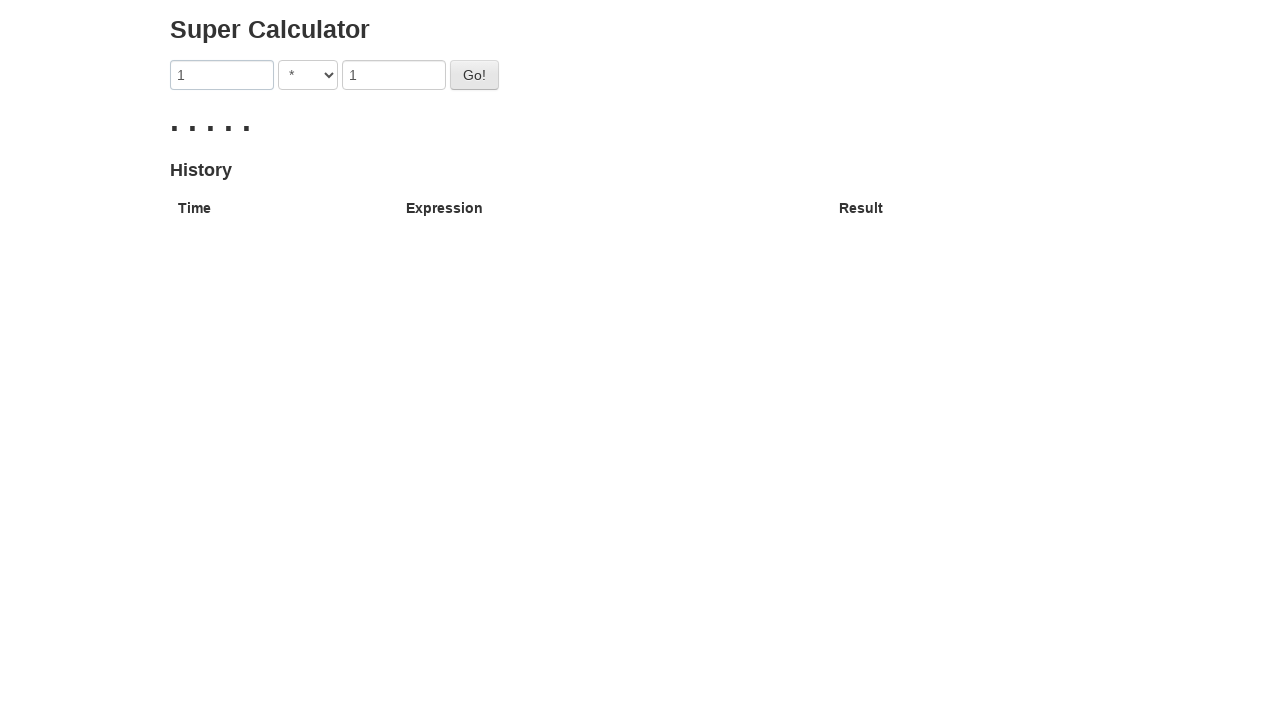

Filled second number input with 2 on form input:nth-of-type(2)
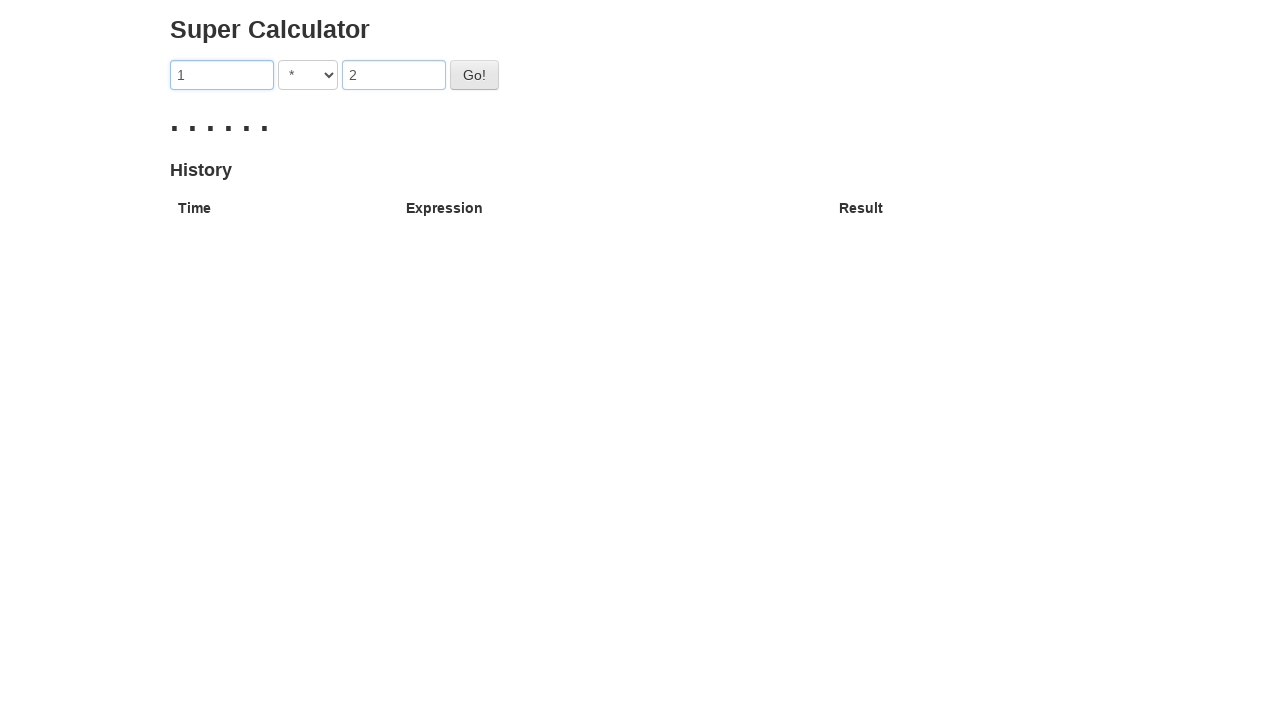

Clicked Go button to calculate 1 × 2 at (474, 75) on #gobutton
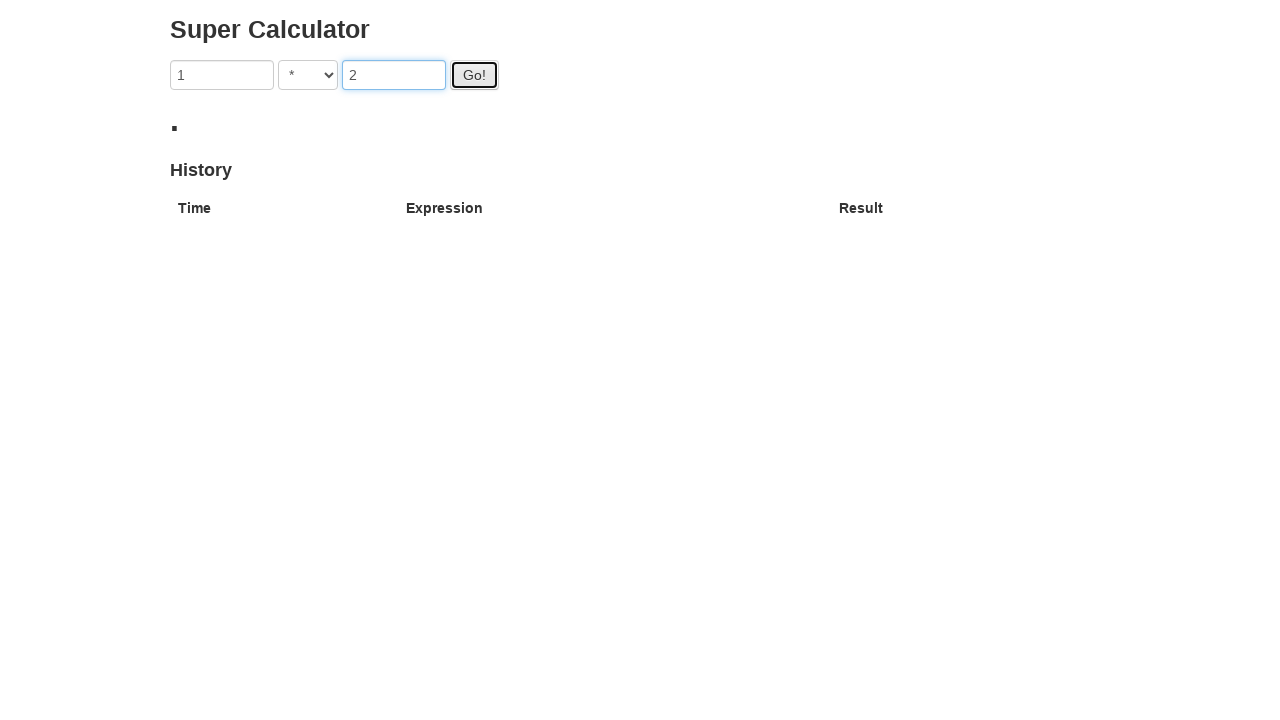

Result displayed for 1 × 2
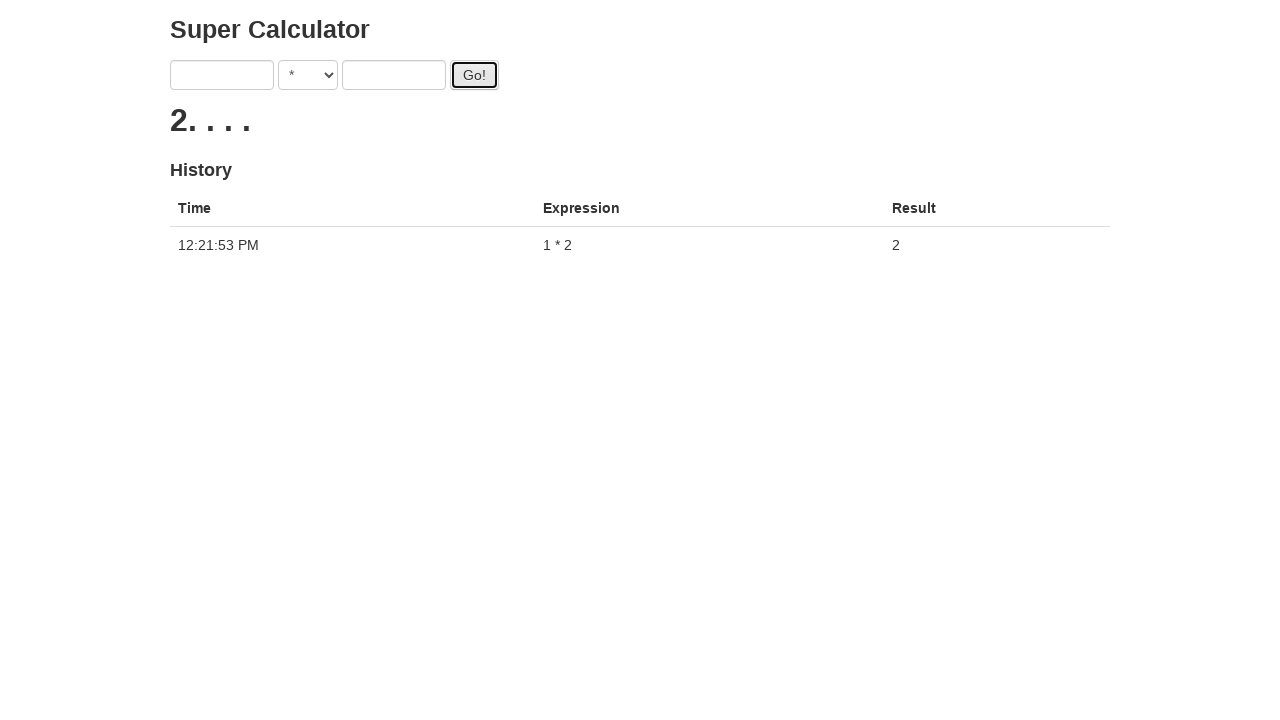

Filled first number input with 1 on form input:nth-of-type(1)
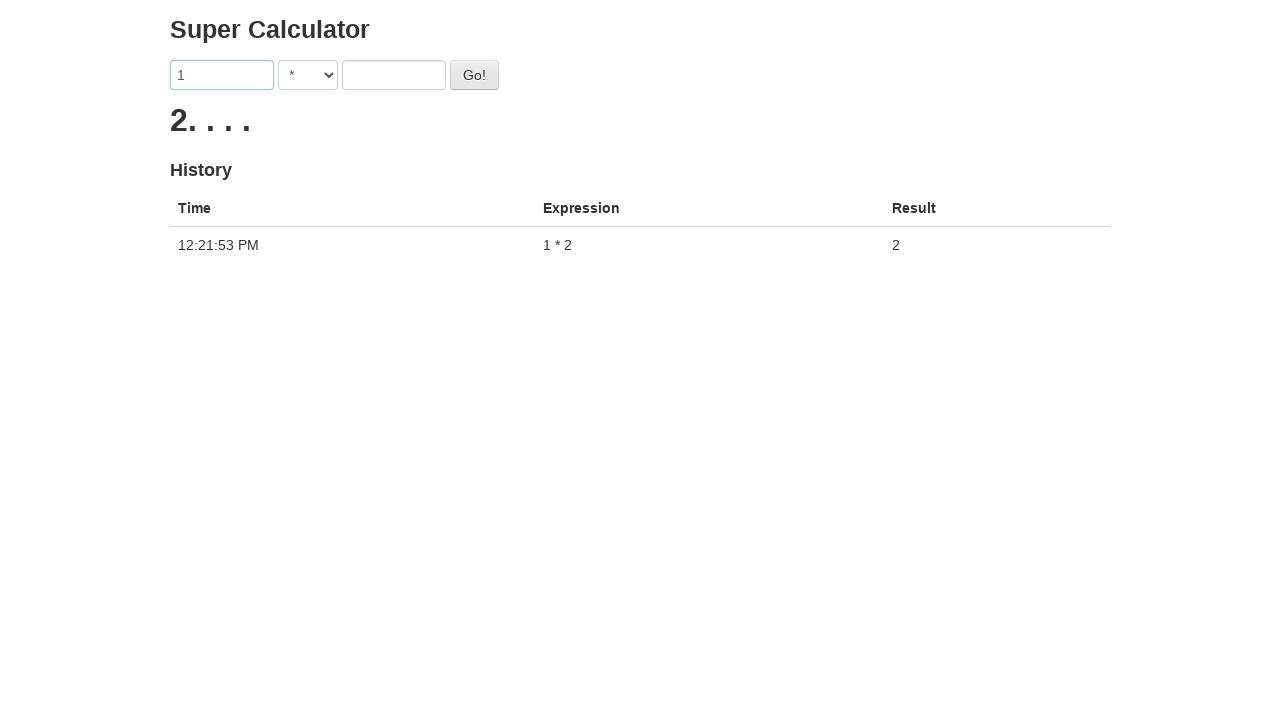

Filled second number input with 3 on form input:nth-of-type(2)
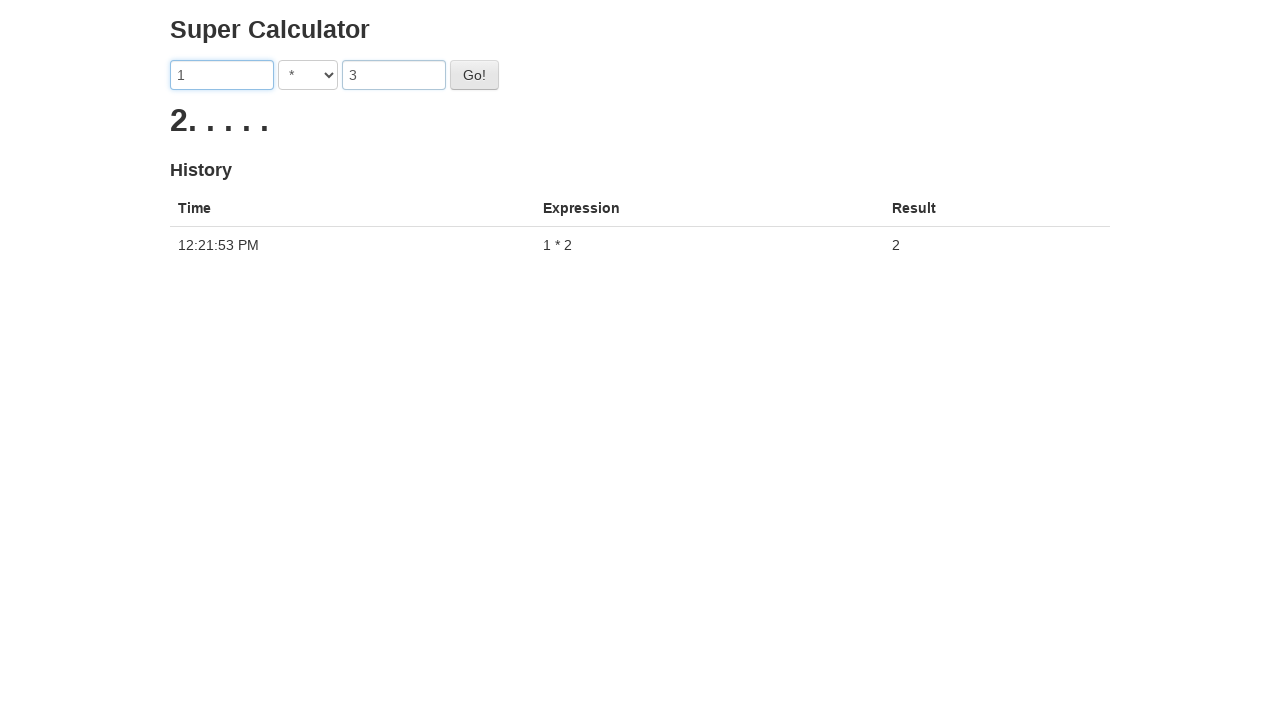

Clicked Go button to calculate 1 × 3 at (474, 75) on #gobutton
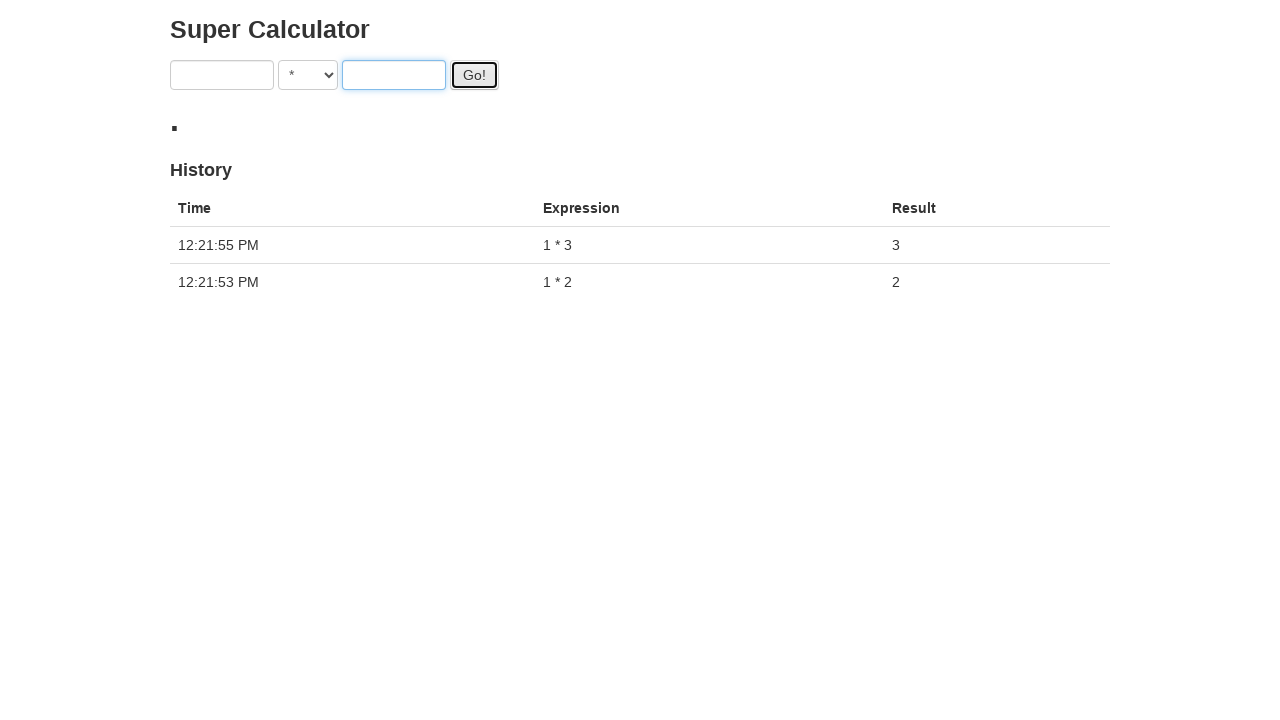

Result displayed for 1 × 3
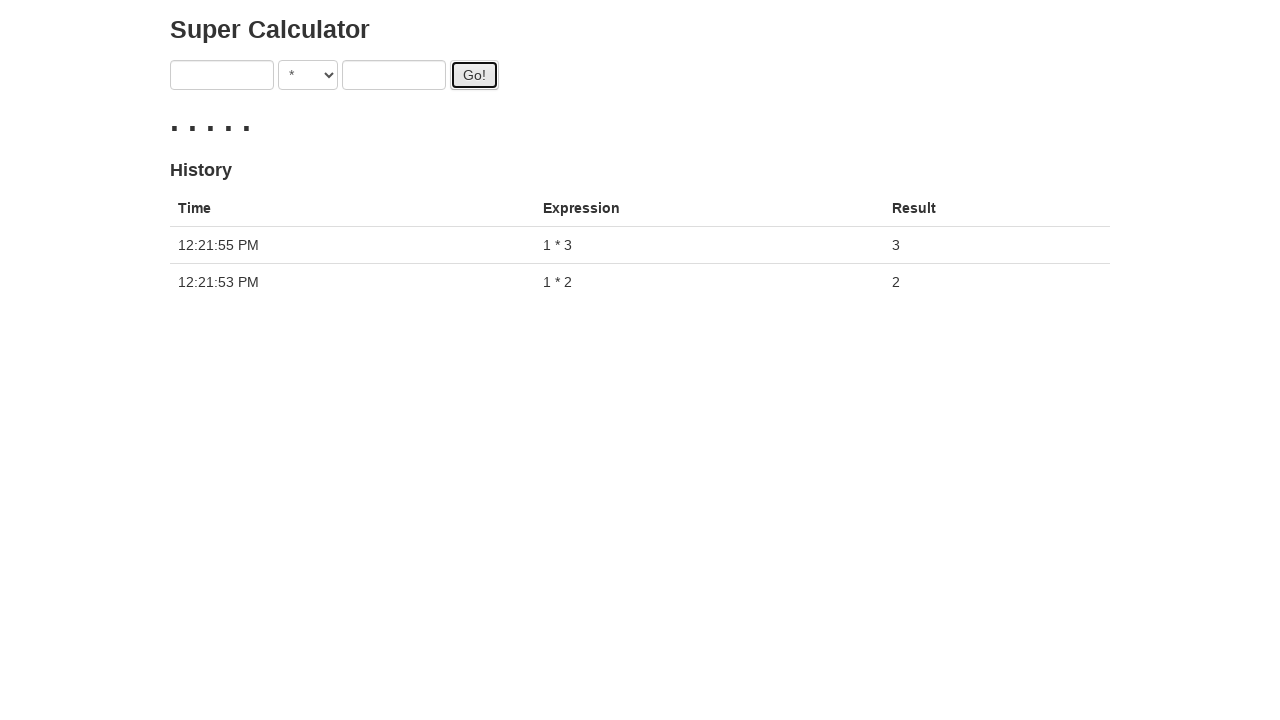

Filled first number input with 2 on form input:nth-of-type(1)
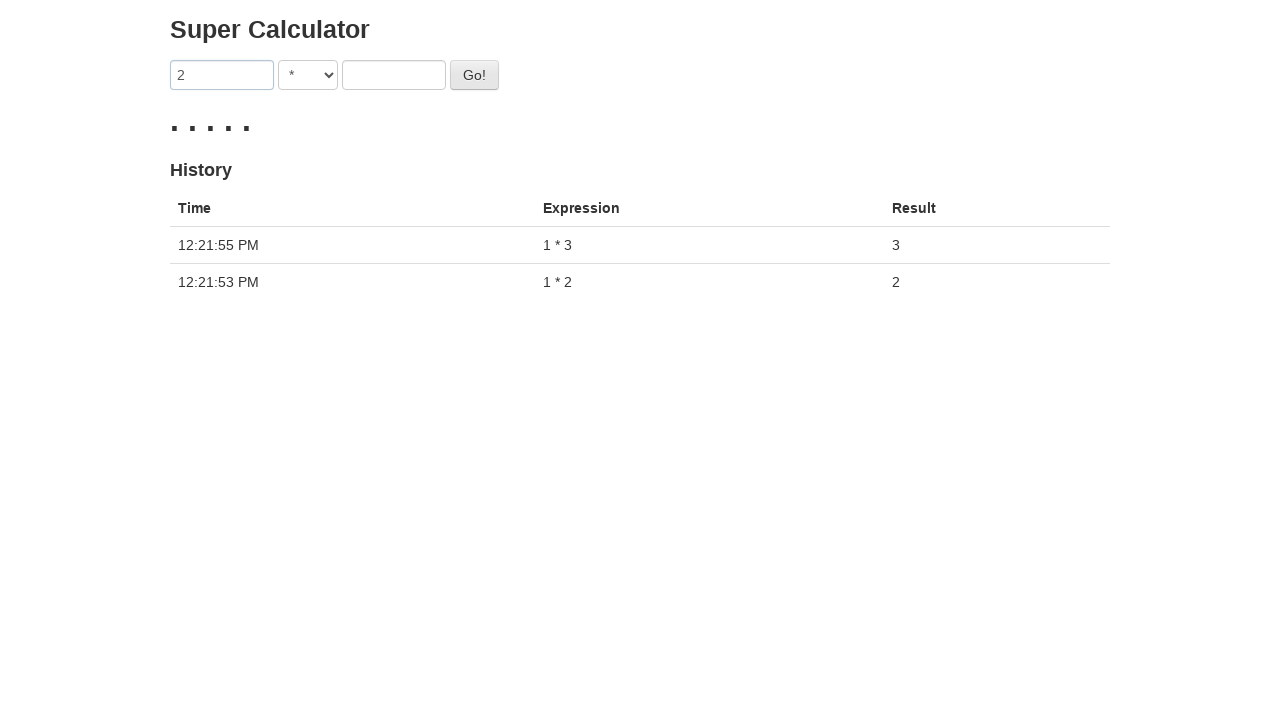

Filled second number input with 1 on form input:nth-of-type(2)
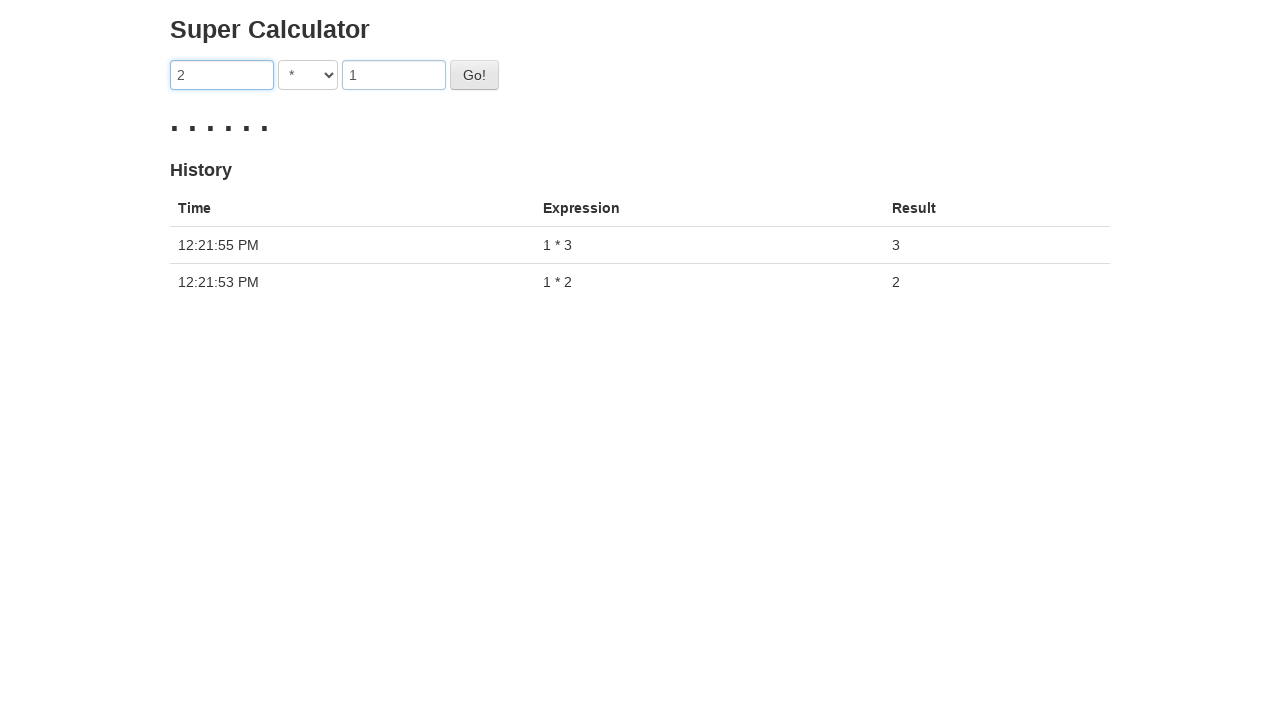

Clicked Go button to calculate 2 × 1 at (474, 75) on #gobutton
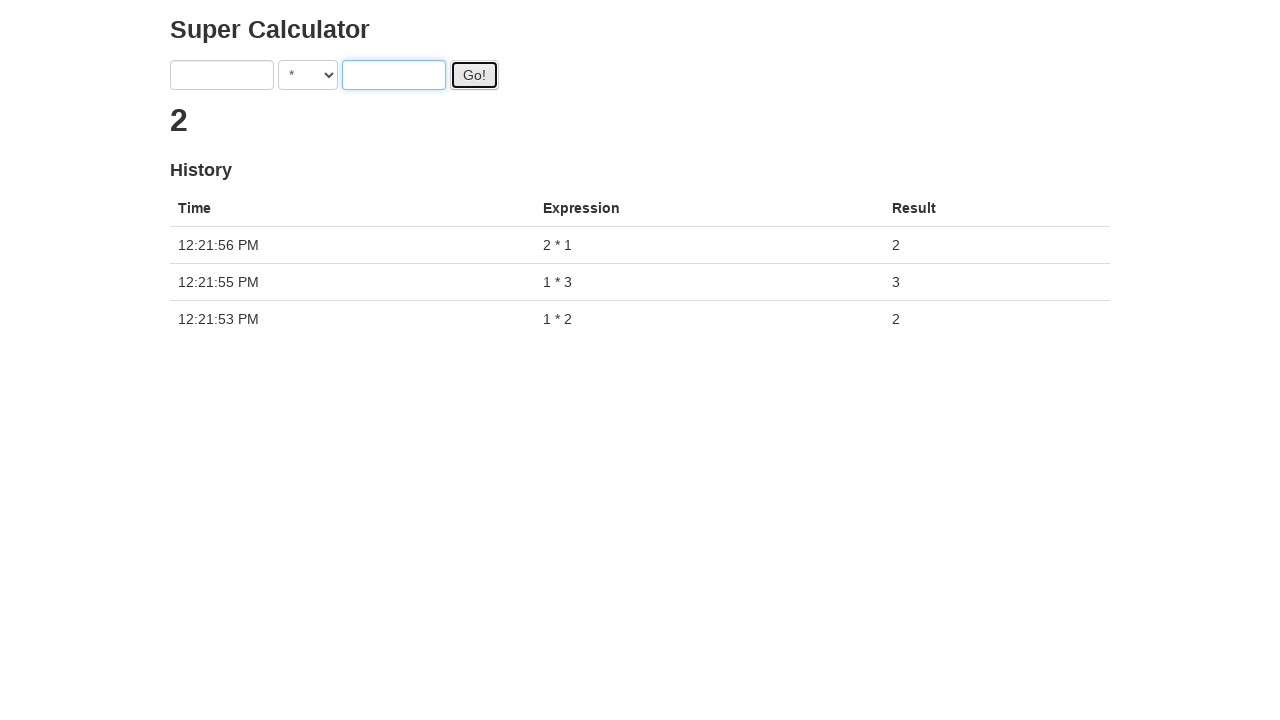

Result displayed for 2 × 1
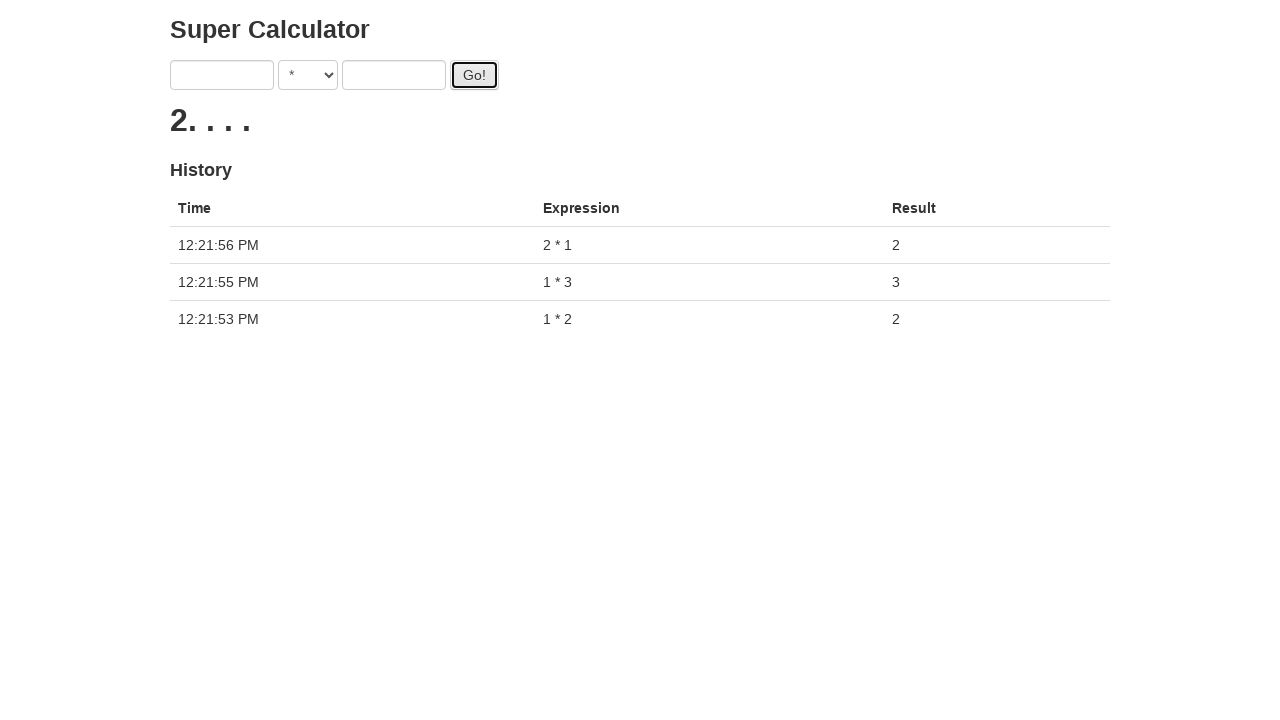

Filled first number input with 2 on form input:nth-of-type(1)
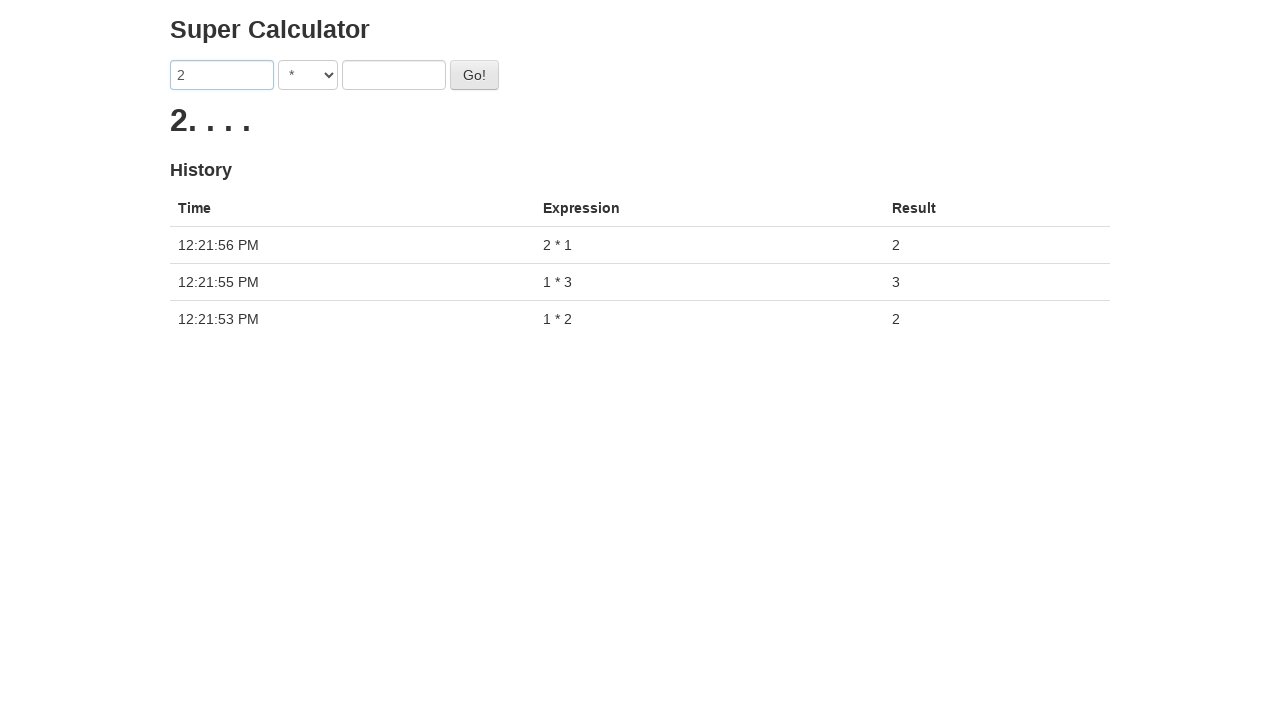

Filled second number input with 2 on form input:nth-of-type(2)
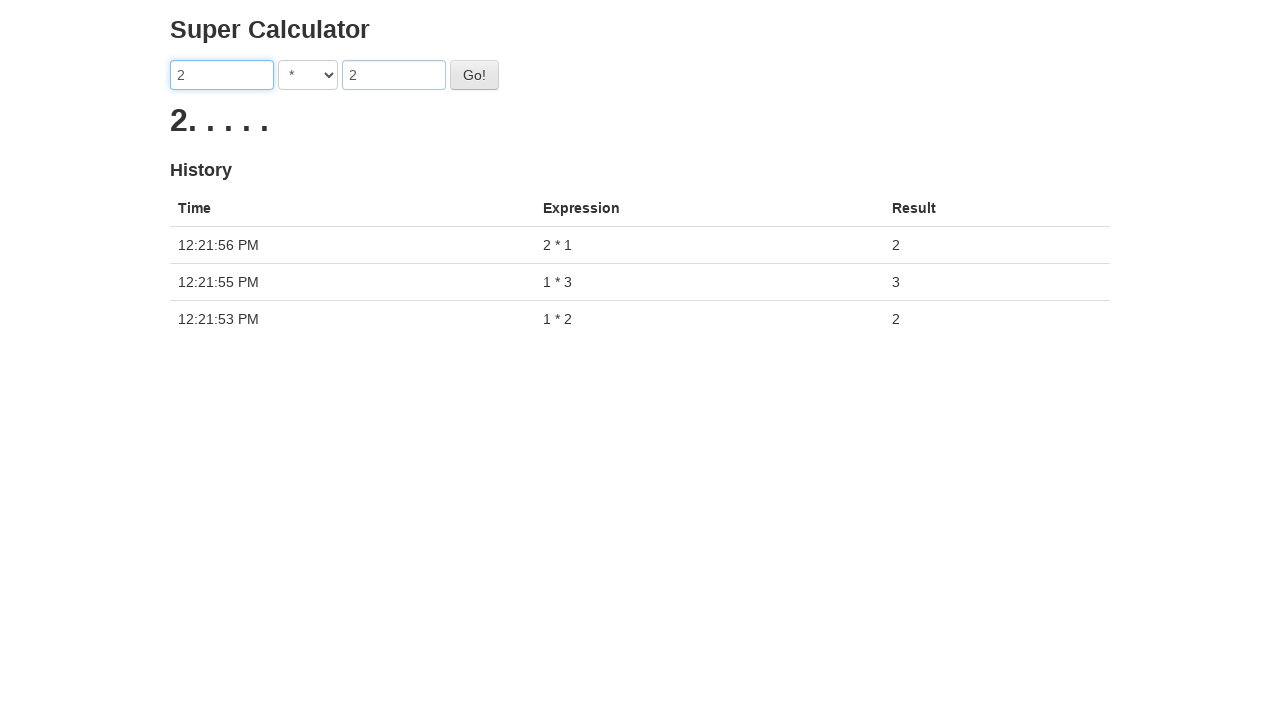

Clicked Go button to calculate 2 × 2 at (474, 75) on #gobutton
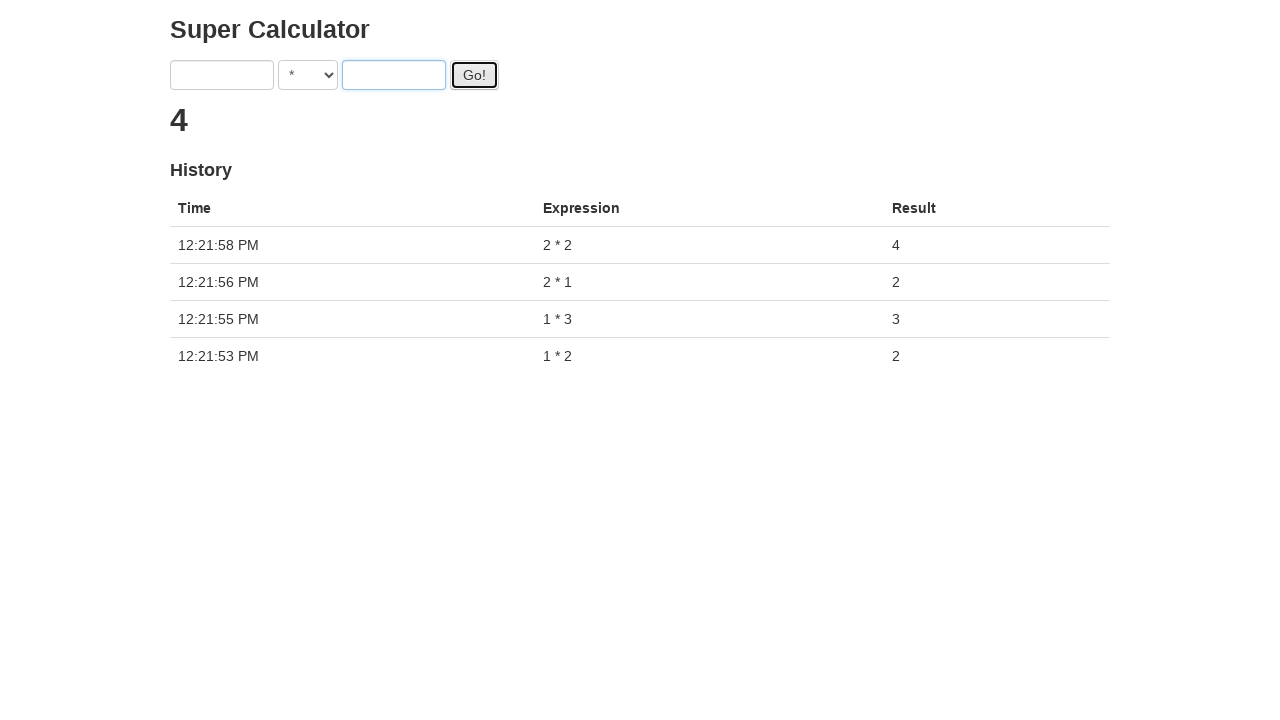

Result displayed for 2 × 2
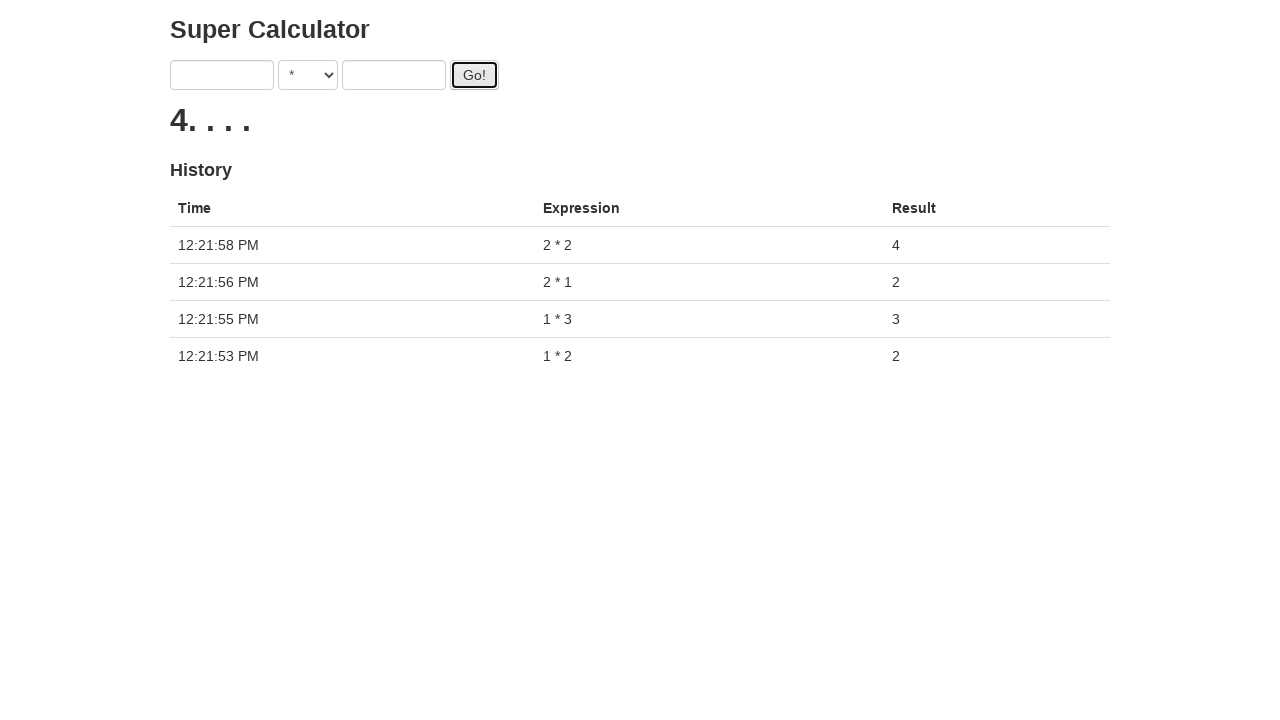

Filled first number input with 2 on form input:nth-of-type(1)
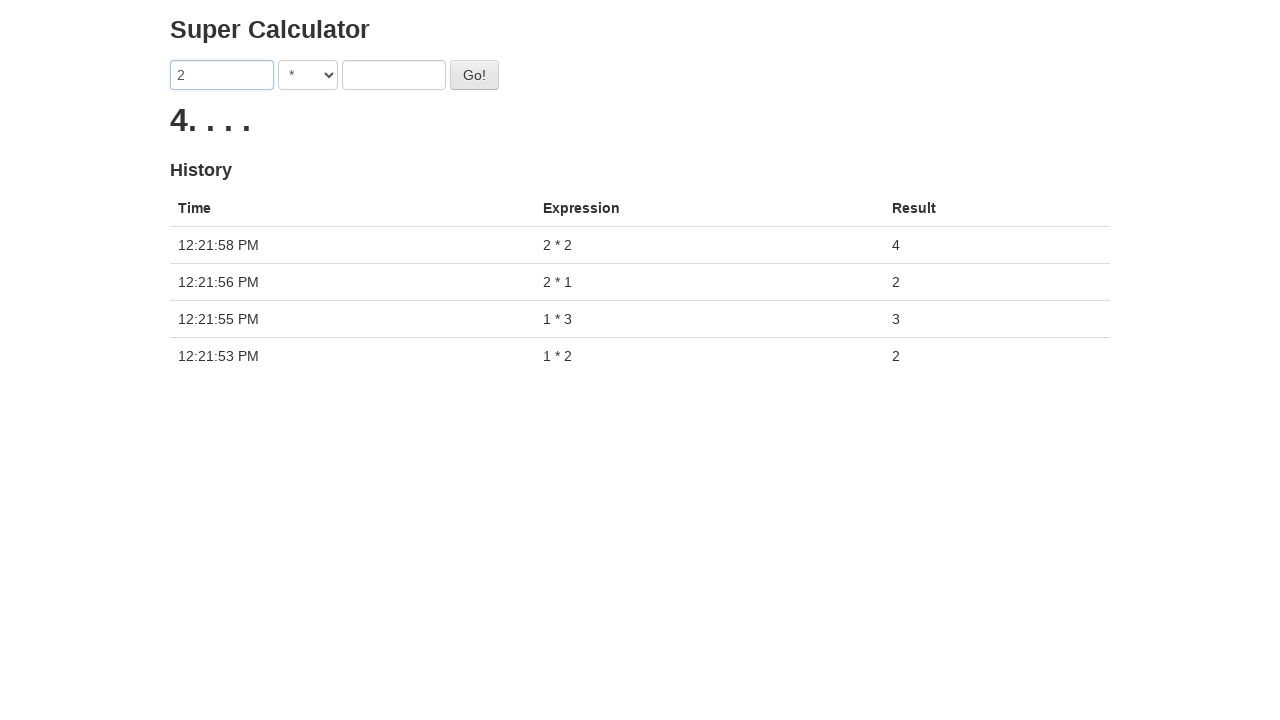

Filled second number input with 3 on form input:nth-of-type(2)
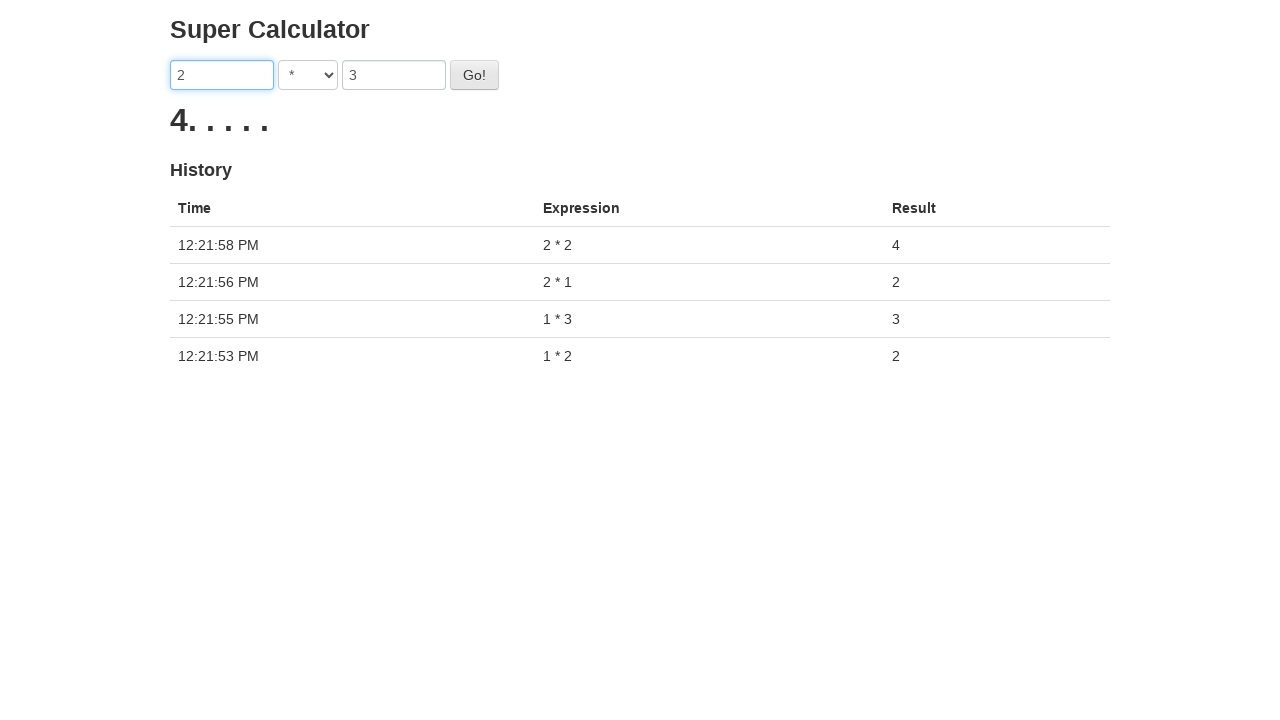

Clicked Go button to calculate 2 × 3 at (474, 75) on #gobutton
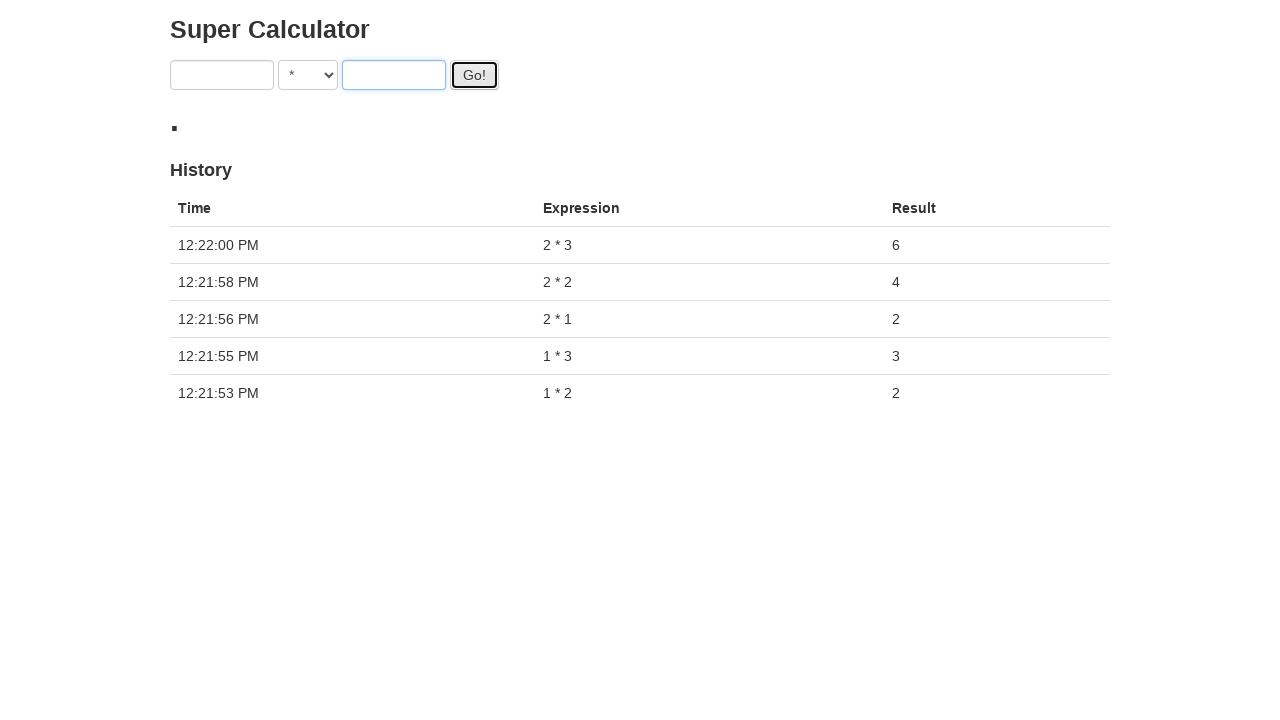

Result displayed for 2 × 3
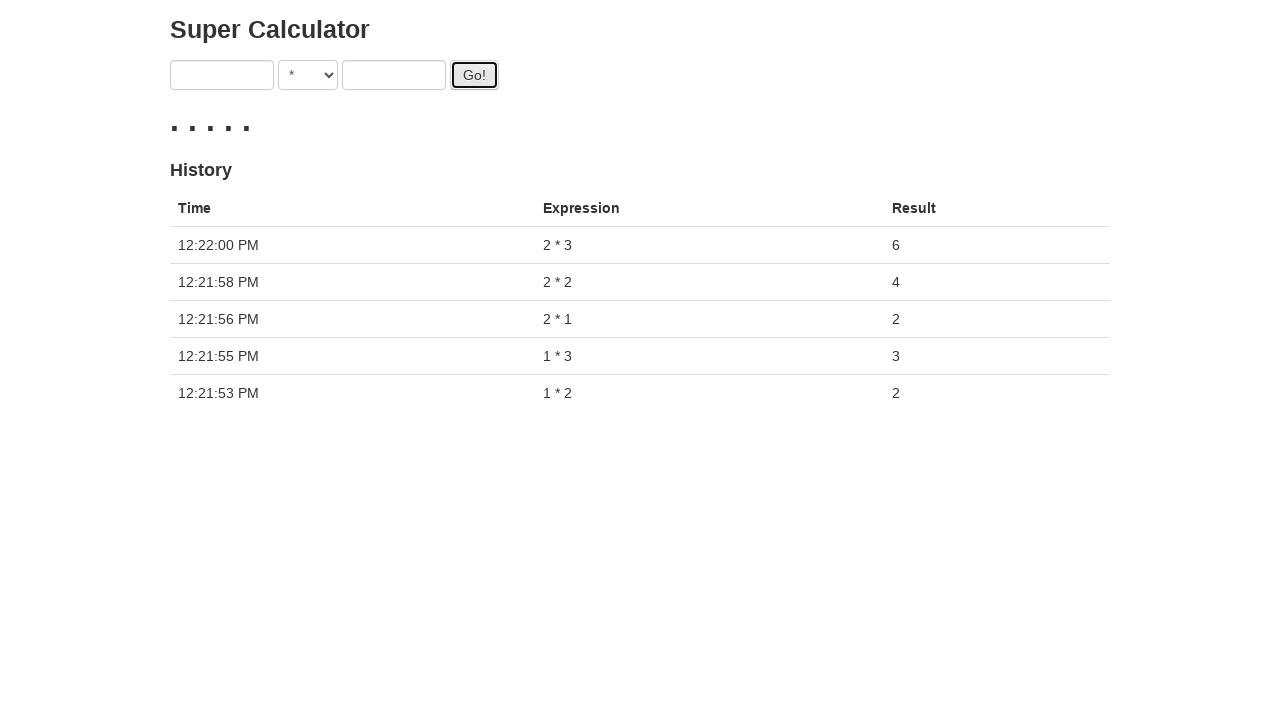

Filled first number input with 3 on form input:nth-of-type(1)
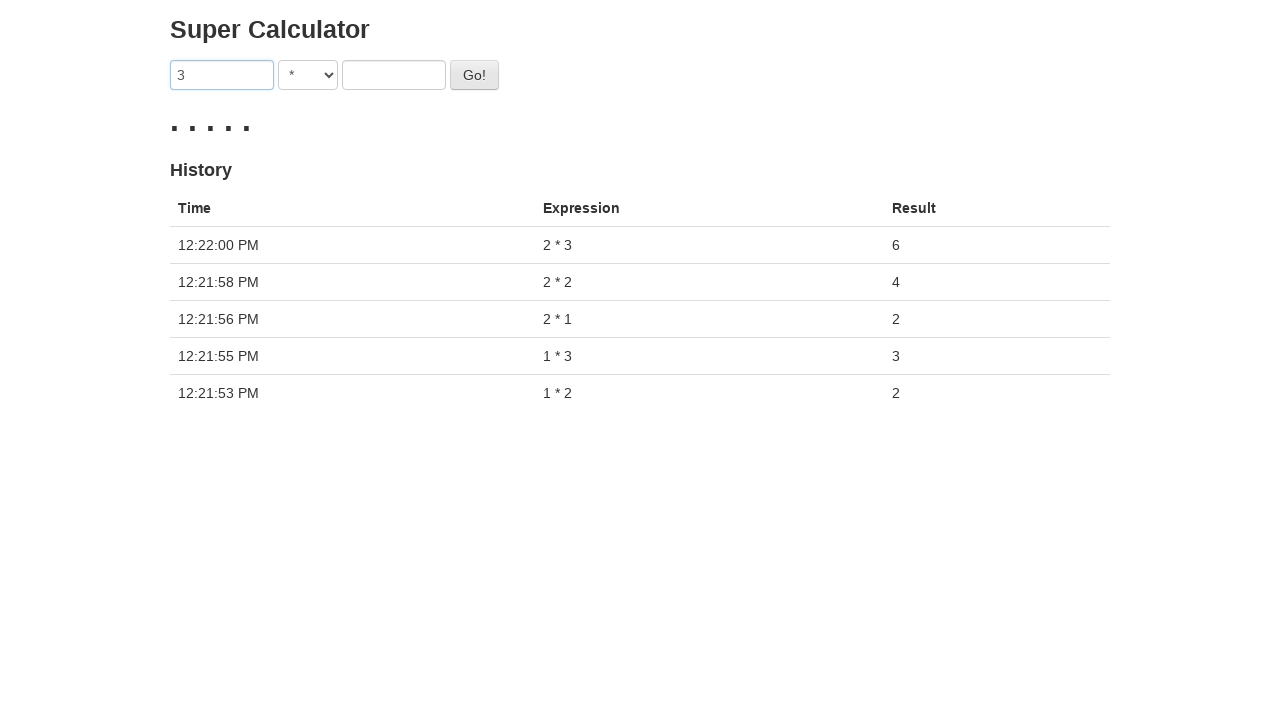

Filled second number input with 1 on form input:nth-of-type(2)
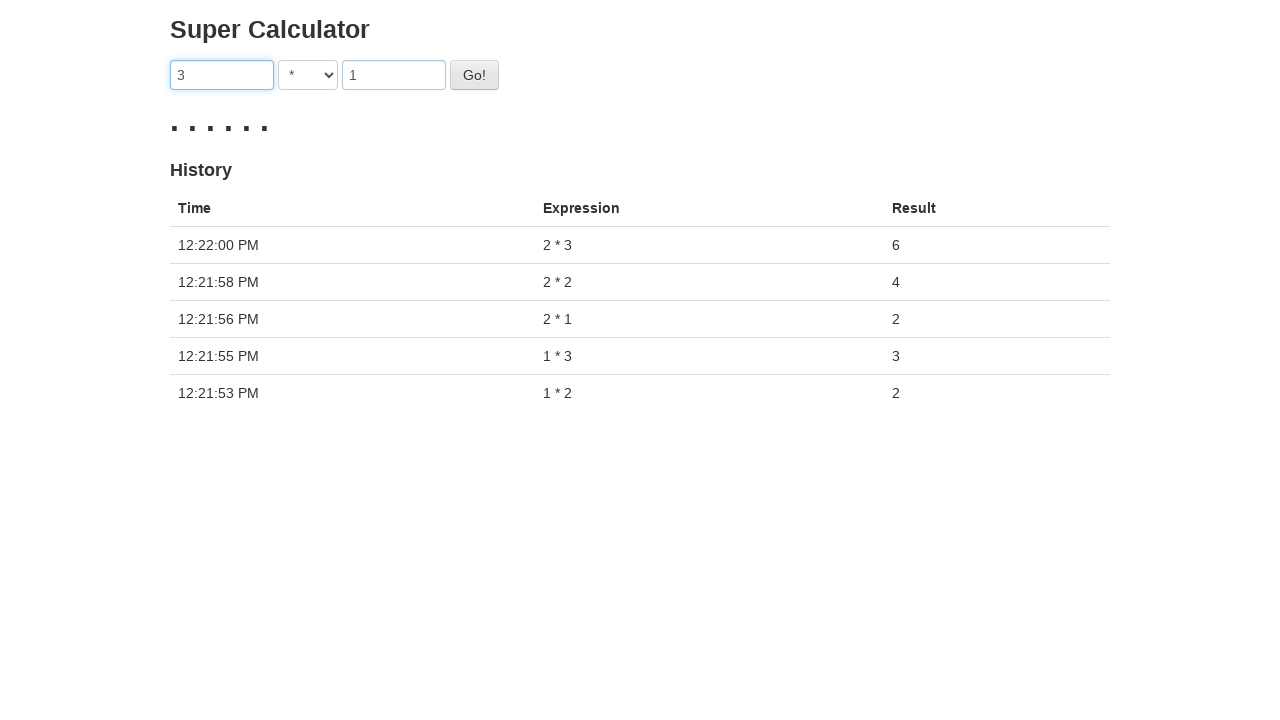

Clicked Go button to calculate 3 × 1 at (474, 75) on #gobutton
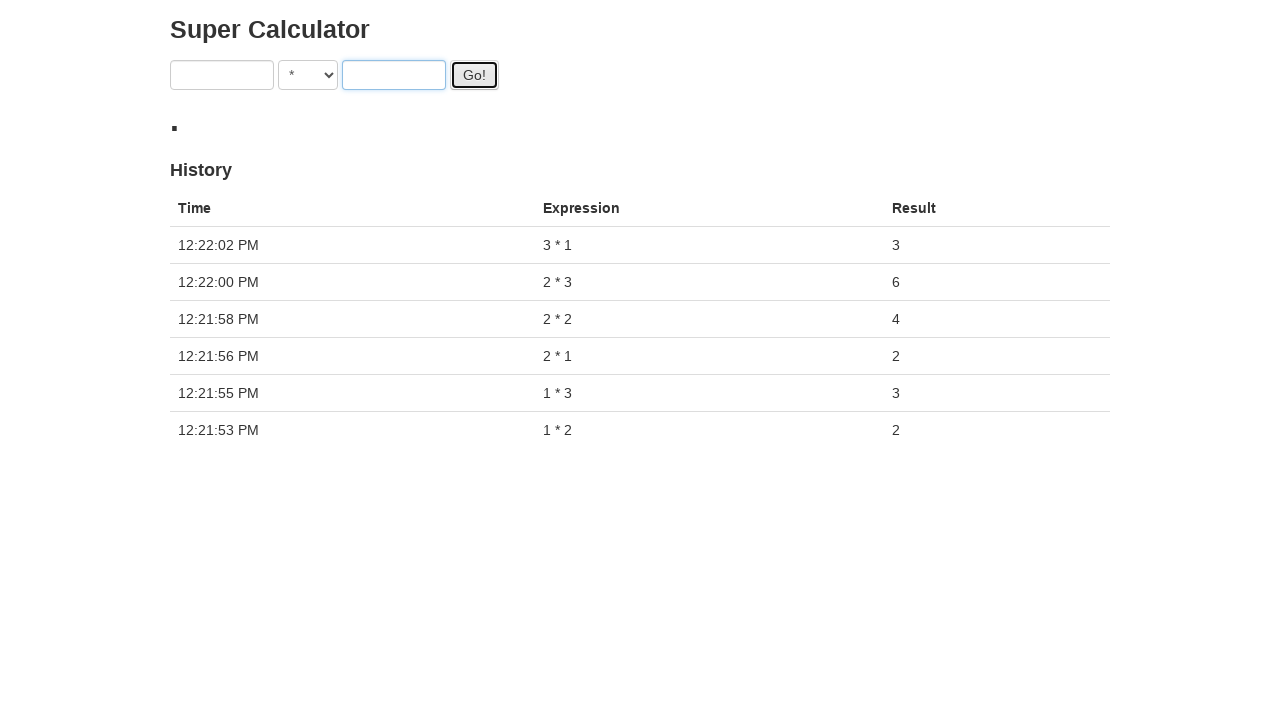

Result displayed for 3 × 1
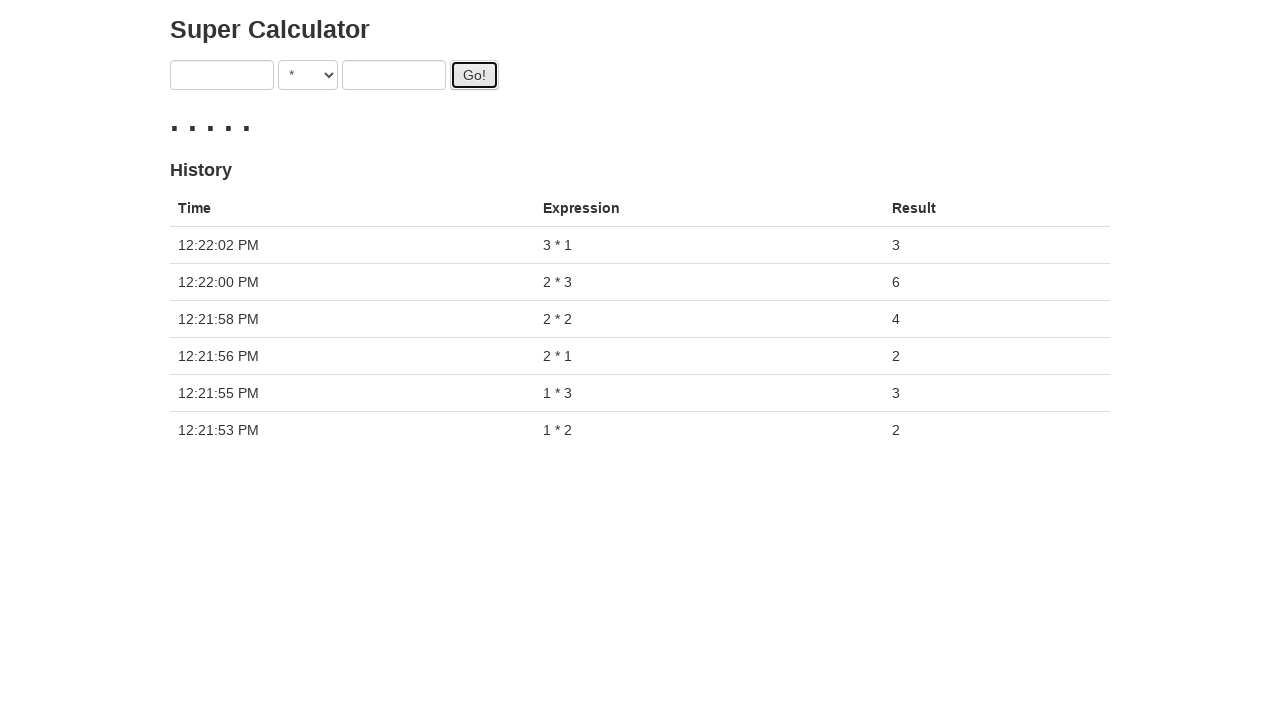

Filled first number input with 3 on form input:nth-of-type(1)
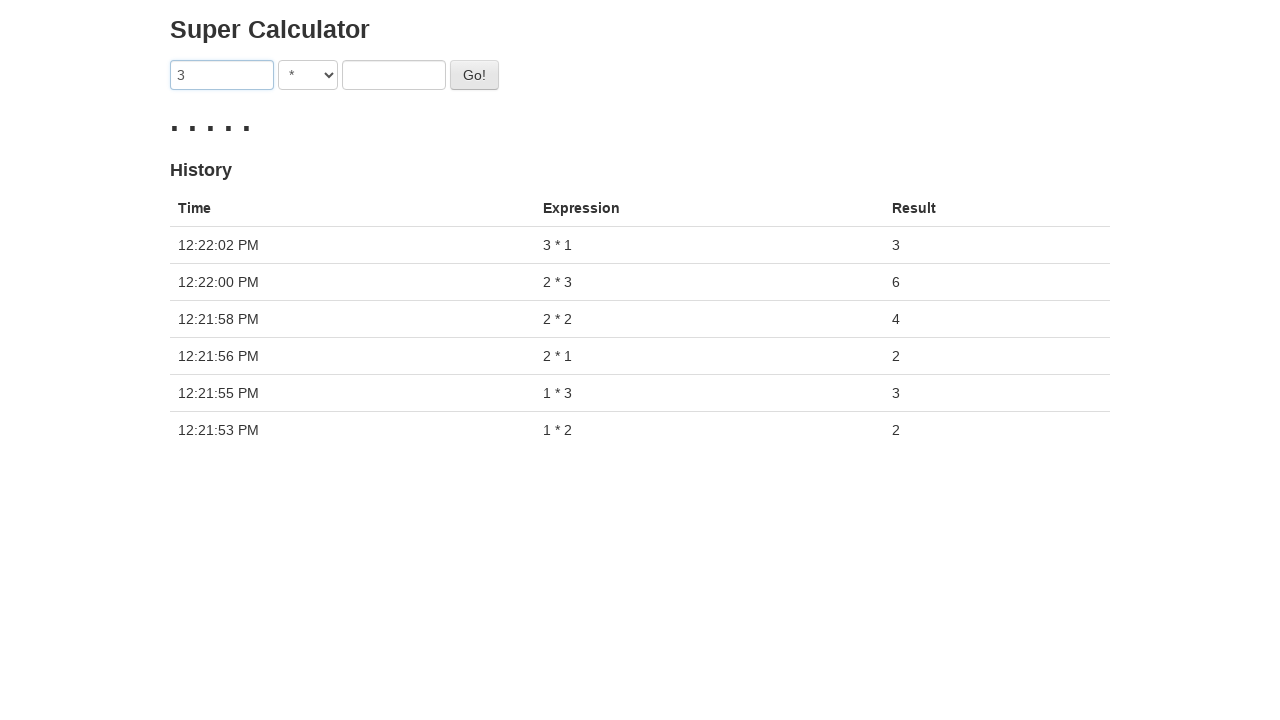

Filled second number input with 2 on form input:nth-of-type(2)
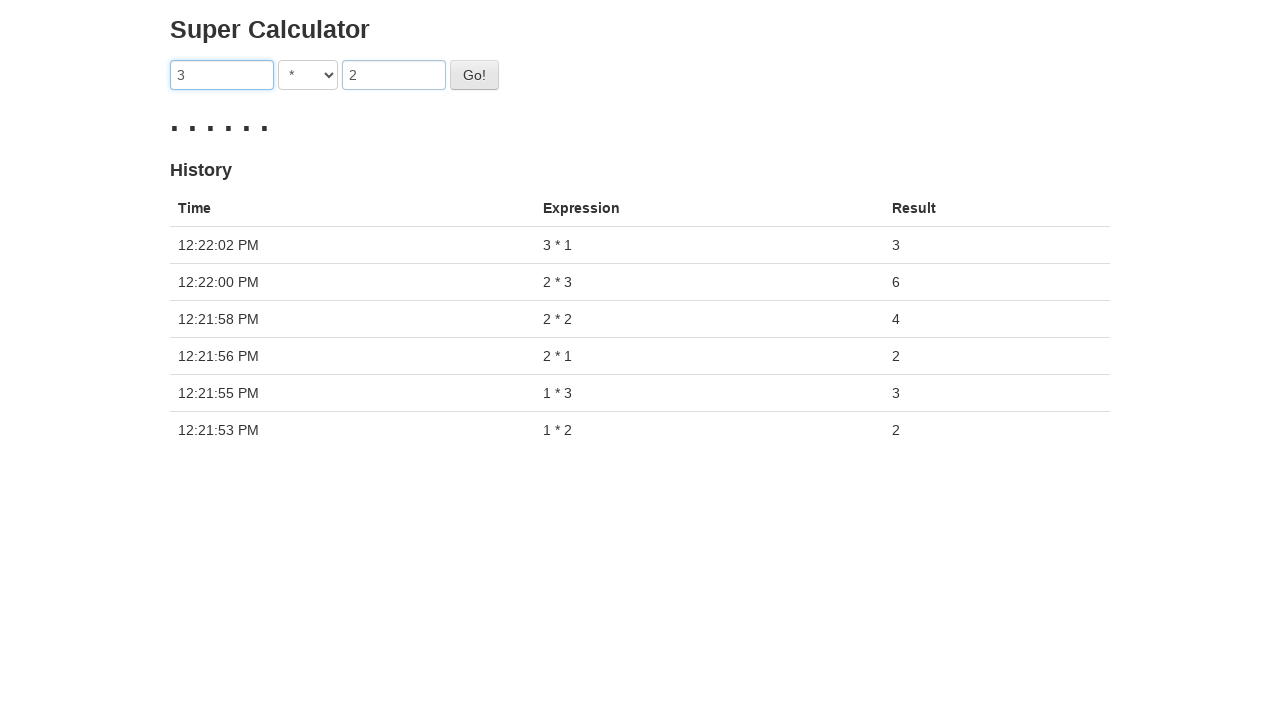

Clicked Go button to calculate 3 × 2 at (474, 75) on #gobutton
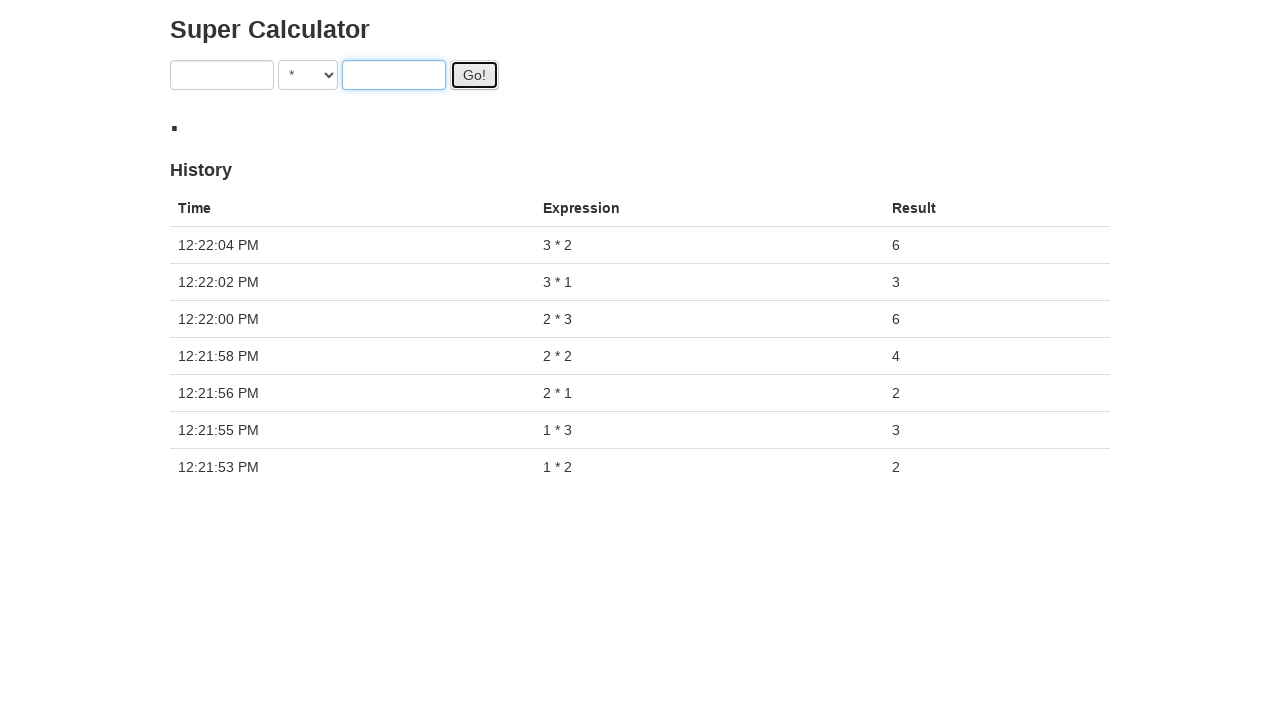

Result displayed for 3 × 2
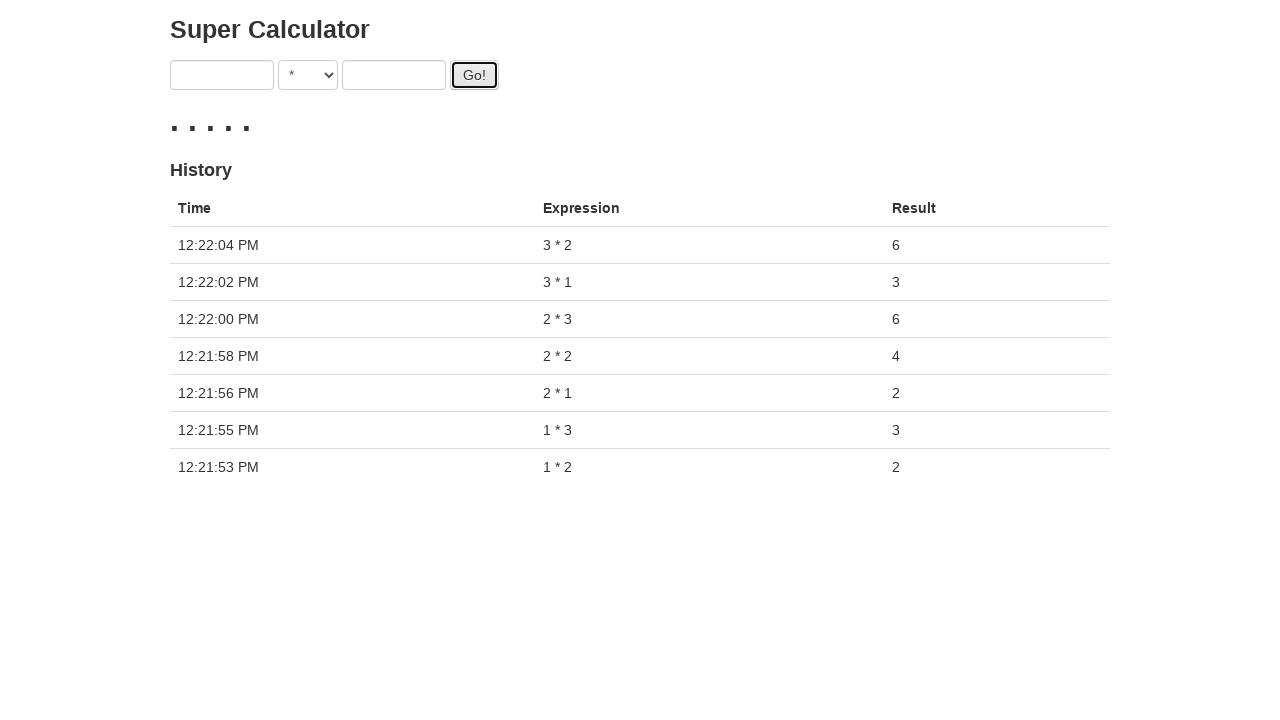

Filled first number input with 3 on form input:nth-of-type(1)
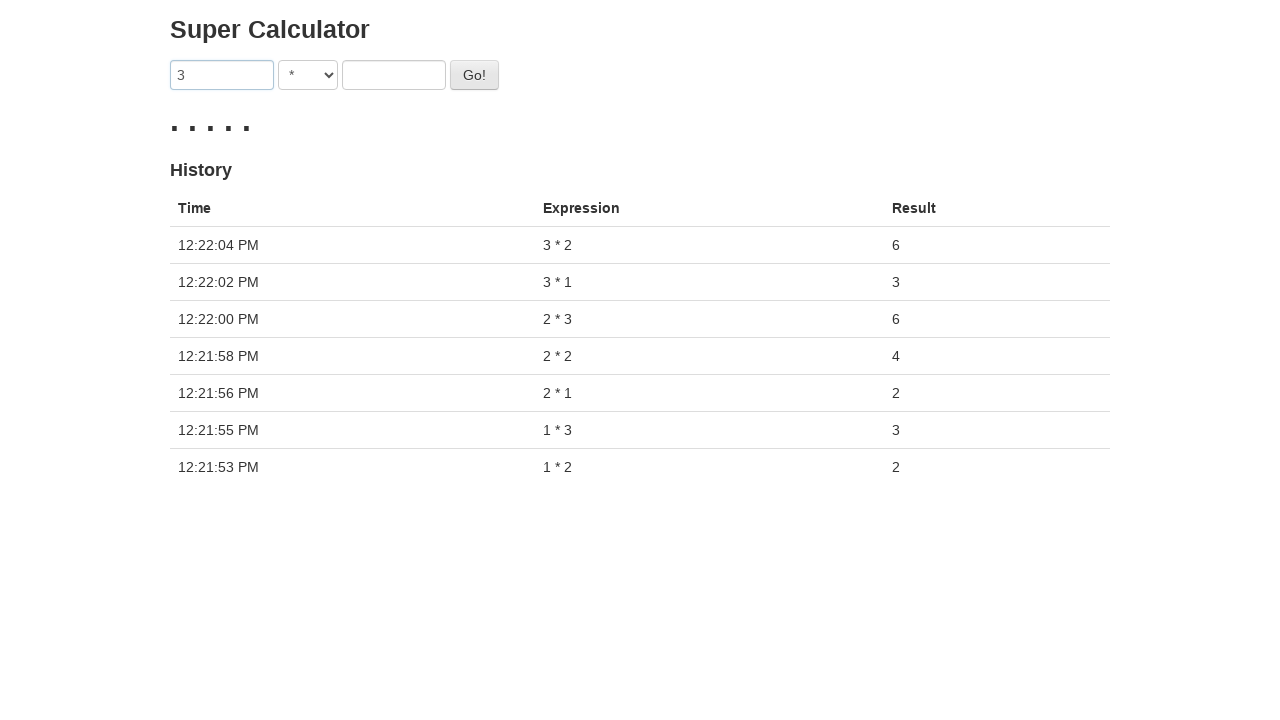

Filled second number input with 3 on form input:nth-of-type(2)
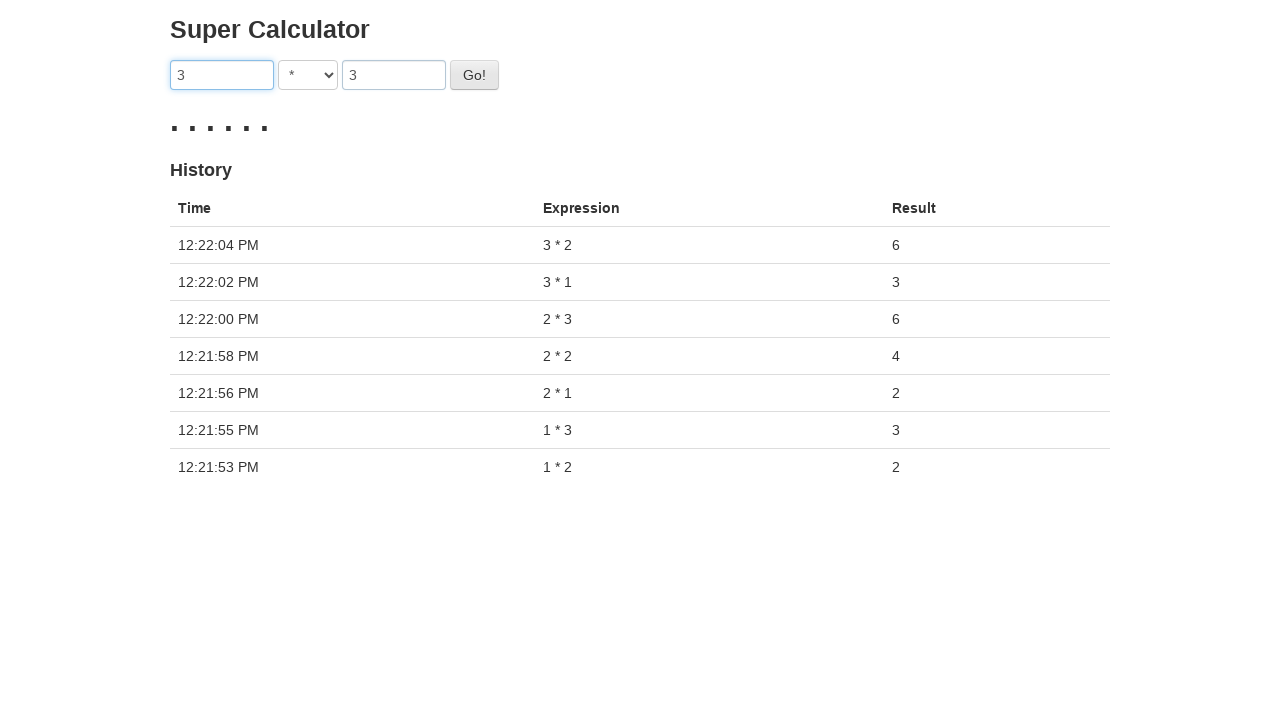

Clicked Go button to calculate 3 × 3 at (474, 75) on #gobutton
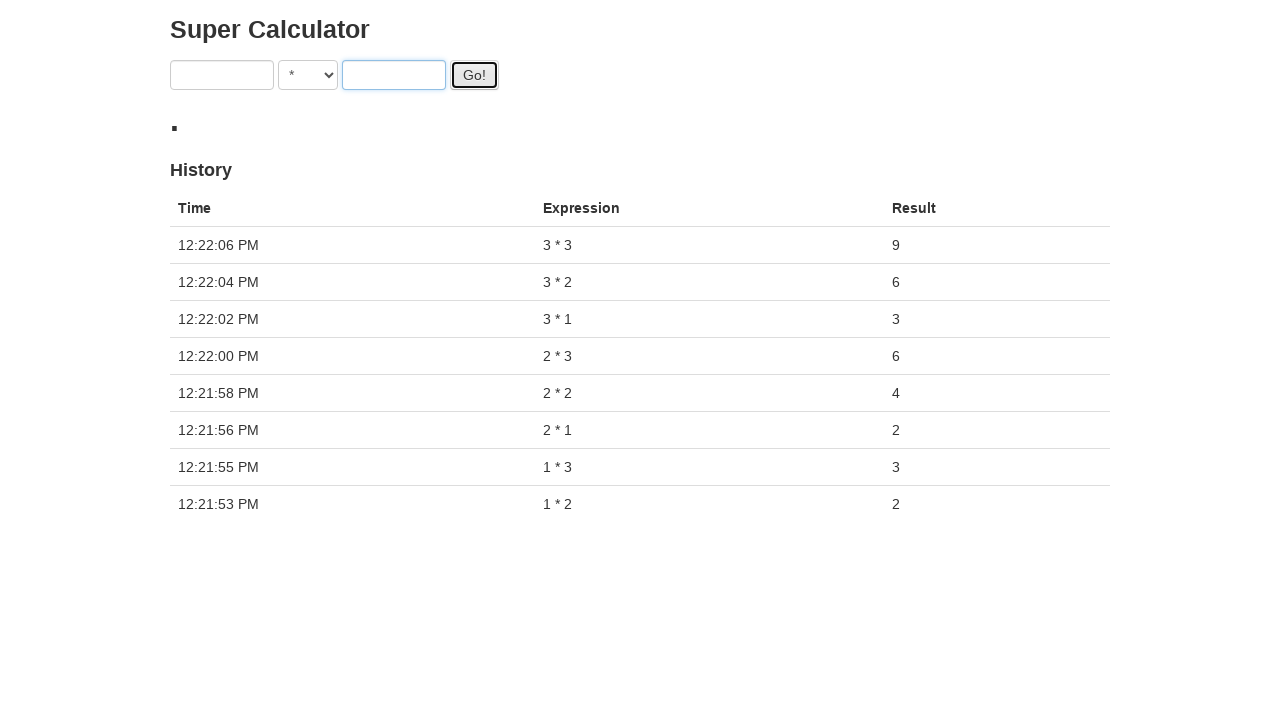

Result displayed for 3 × 3
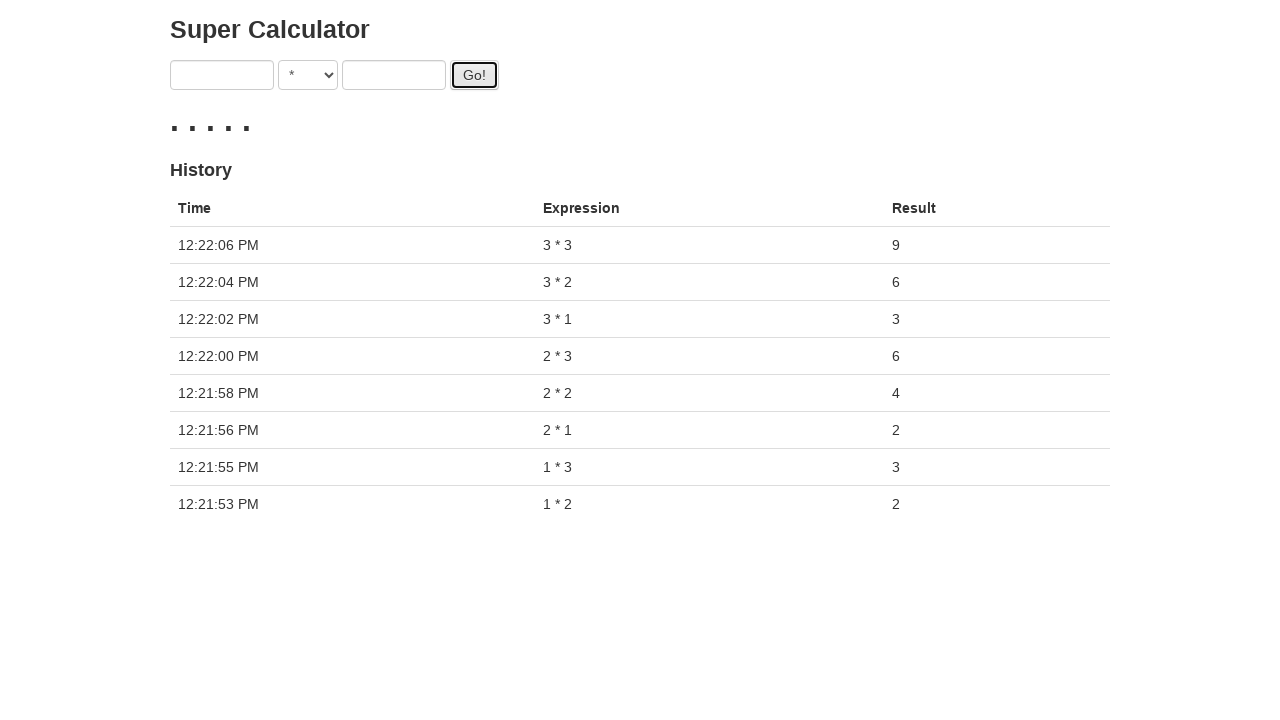

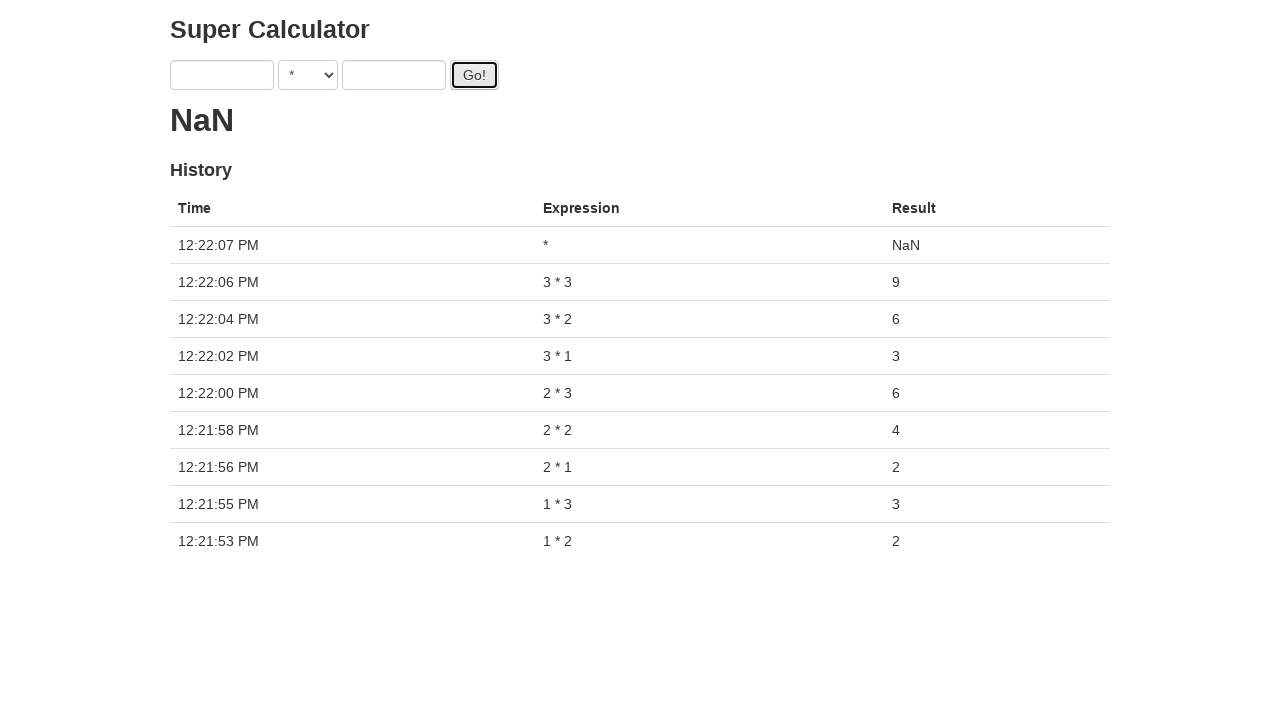